Tests infinite scroll functionality by scrolling down the page 750 pixels using JavaScript execution. The test verifies that the page supports scrolling behavior.

Starting URL: https://practice.cydeo.com/infinite_scroll

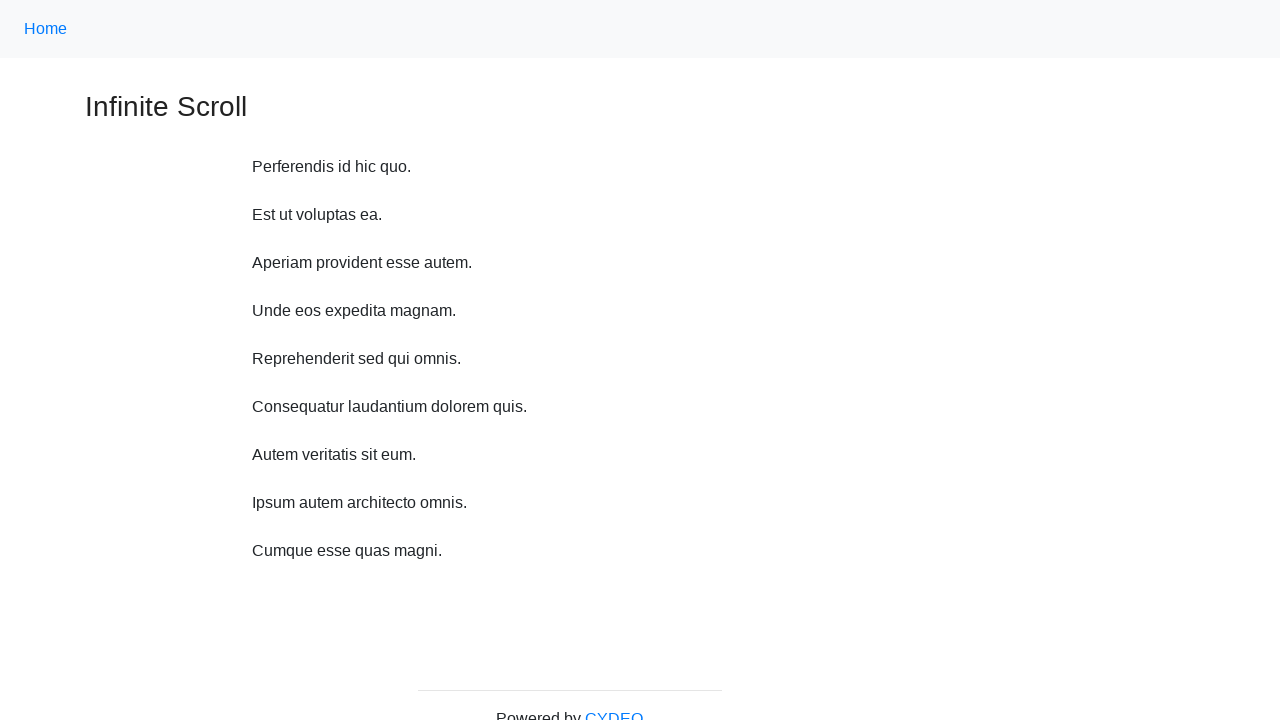

Scrolled down 750 pixels using JavaScript
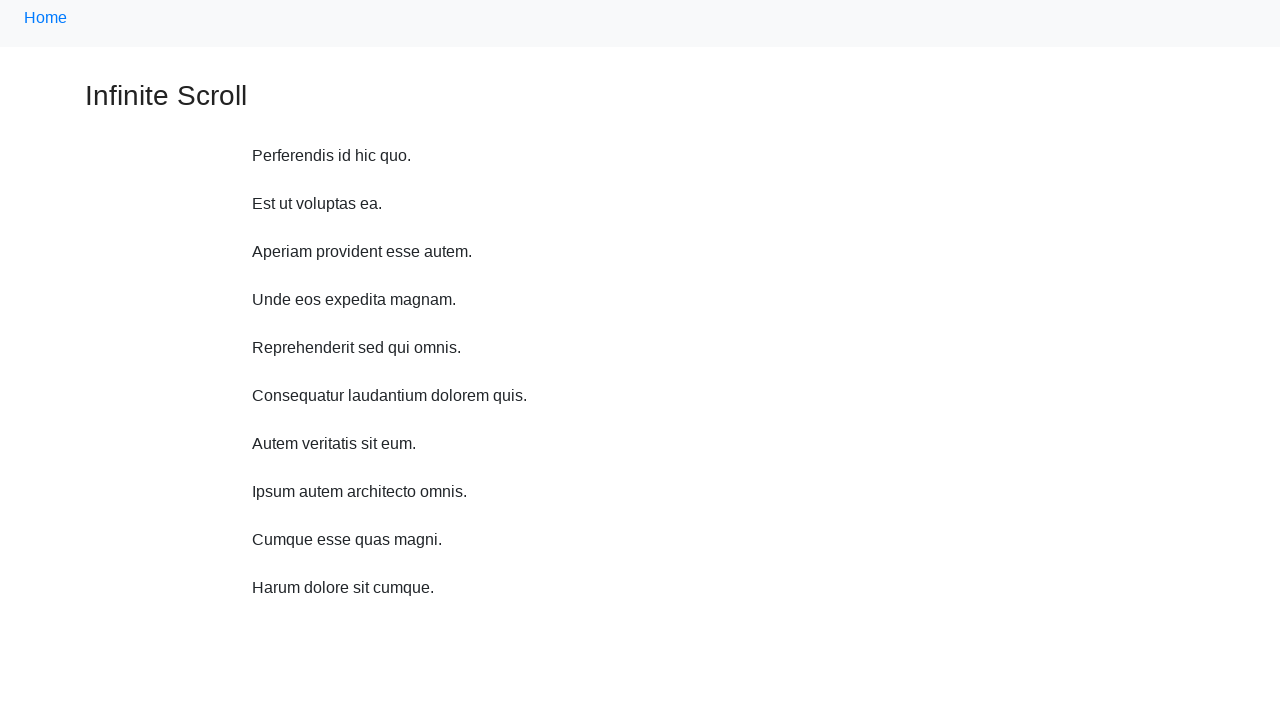

Waited 500ms for content to load after scrolling down
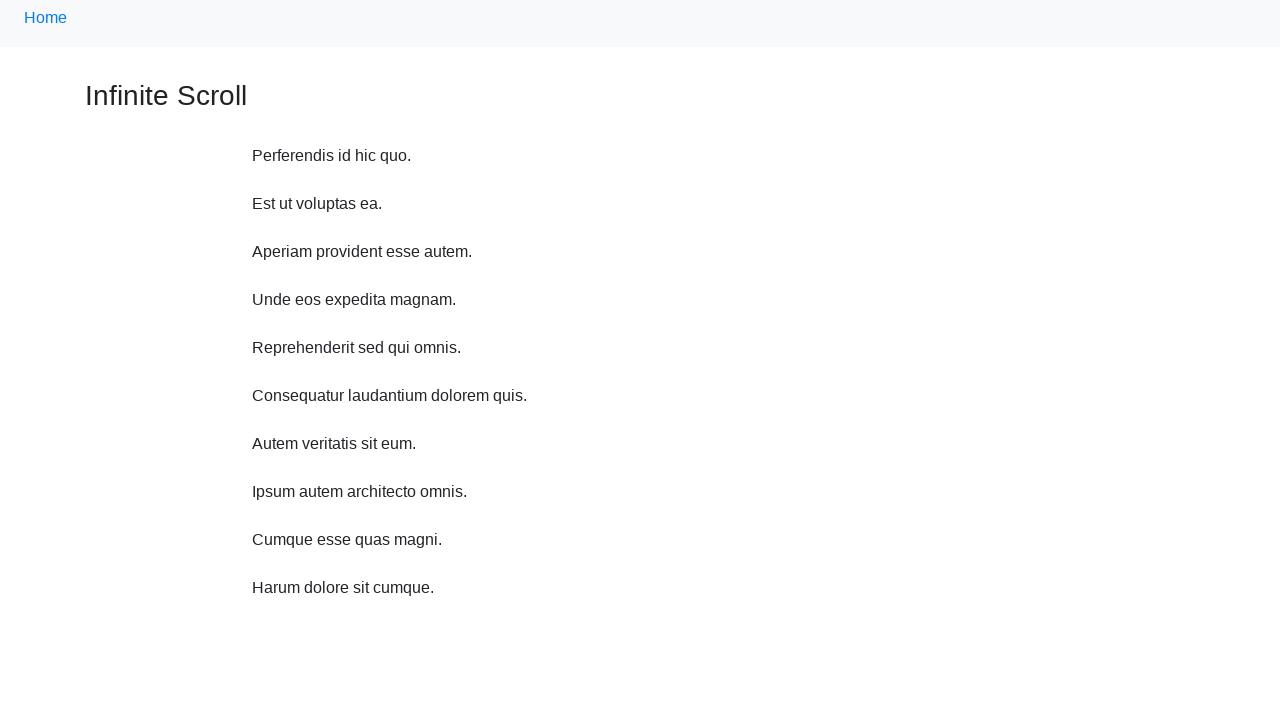

Scrolled down 750 pixels using JavaScript
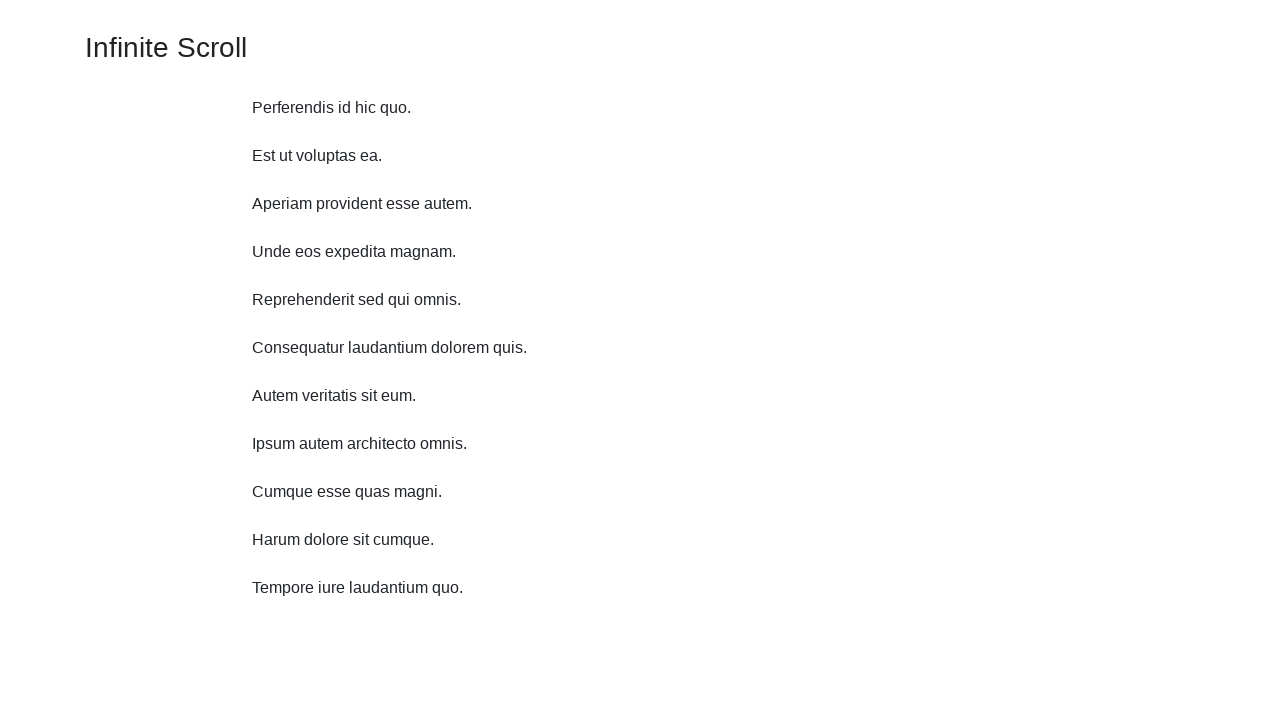

Waited 500ms for content to load after scrolling down
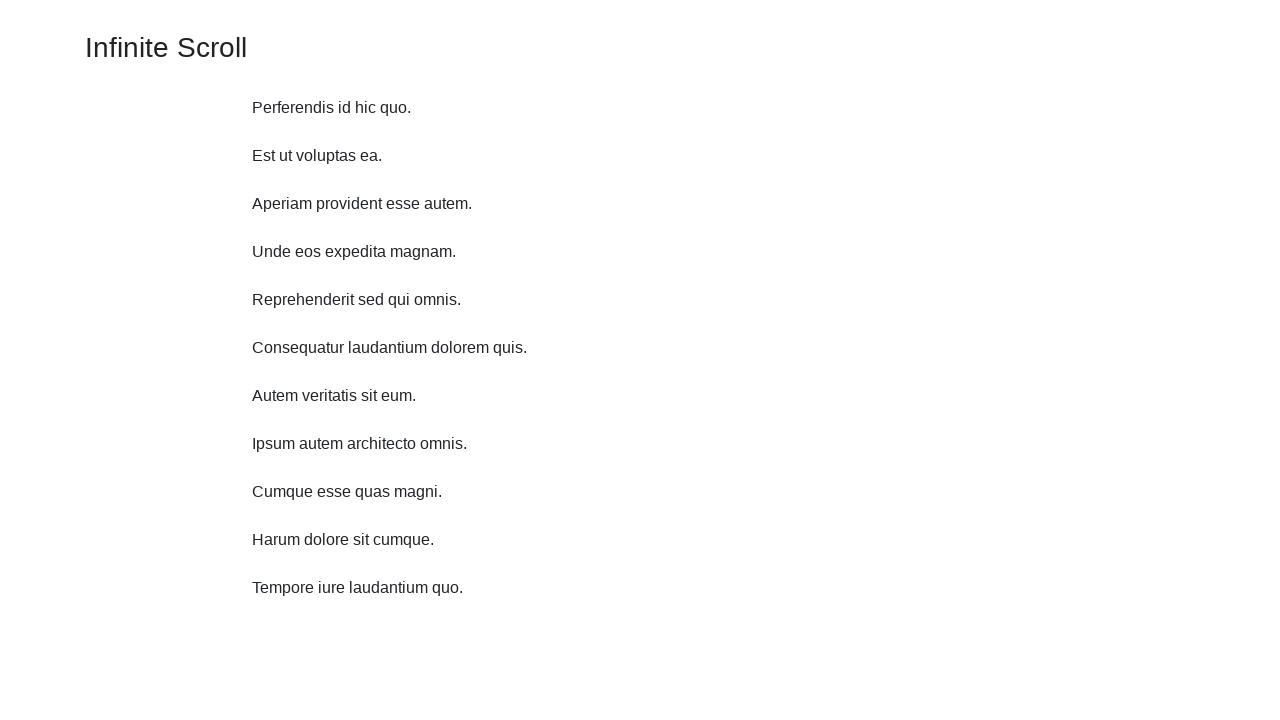

Scrolled down 750 pixels using JavaScript
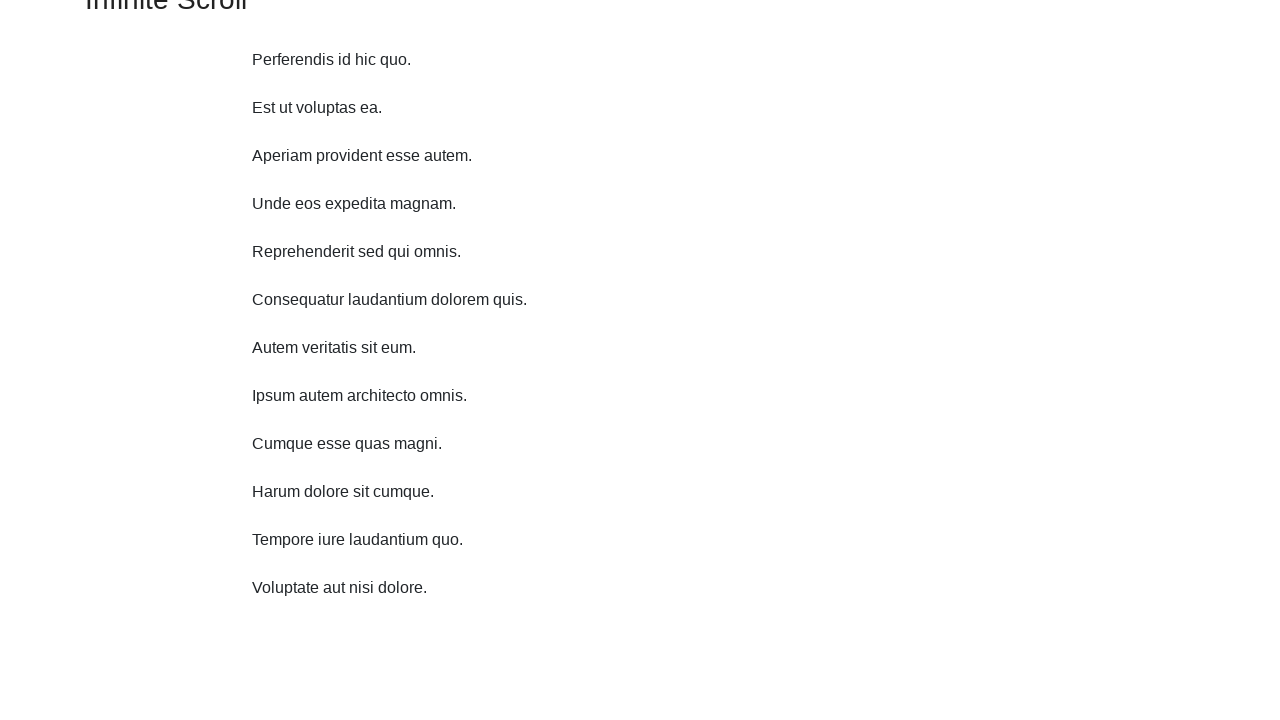

Waited 500ms for content to load after scrolling down
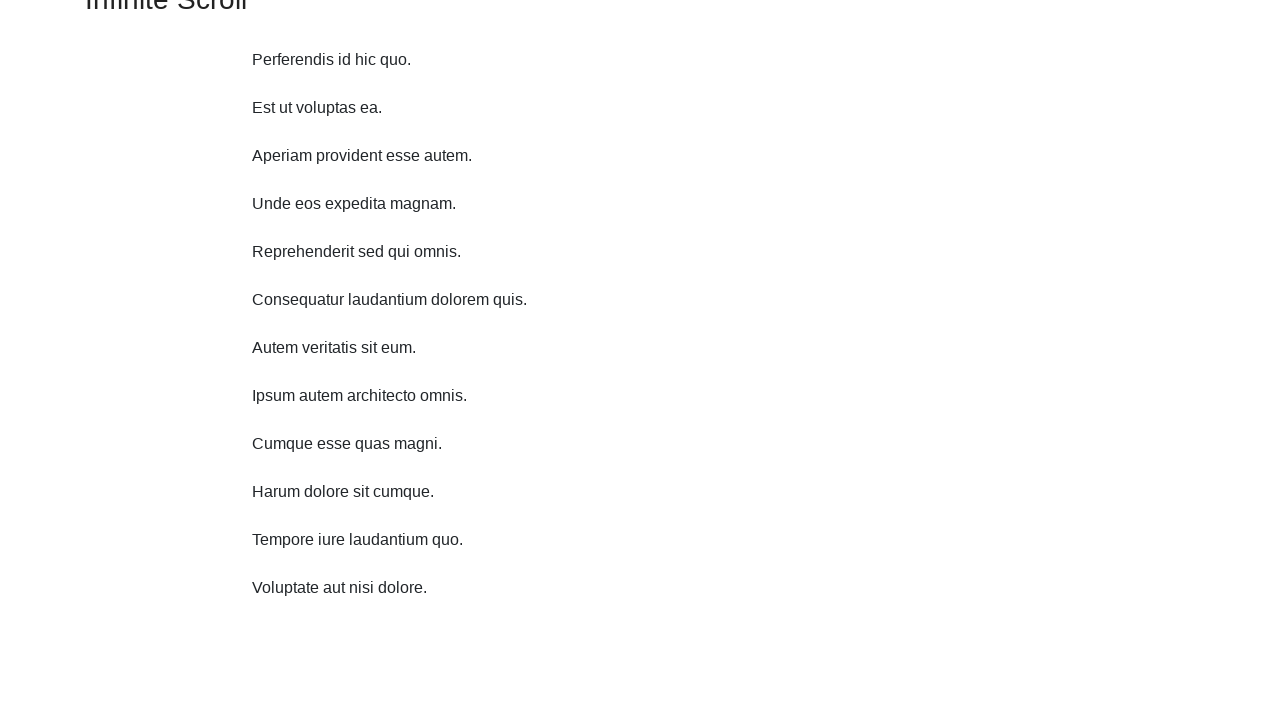

Scrolled down 750 pixels using JavaScript
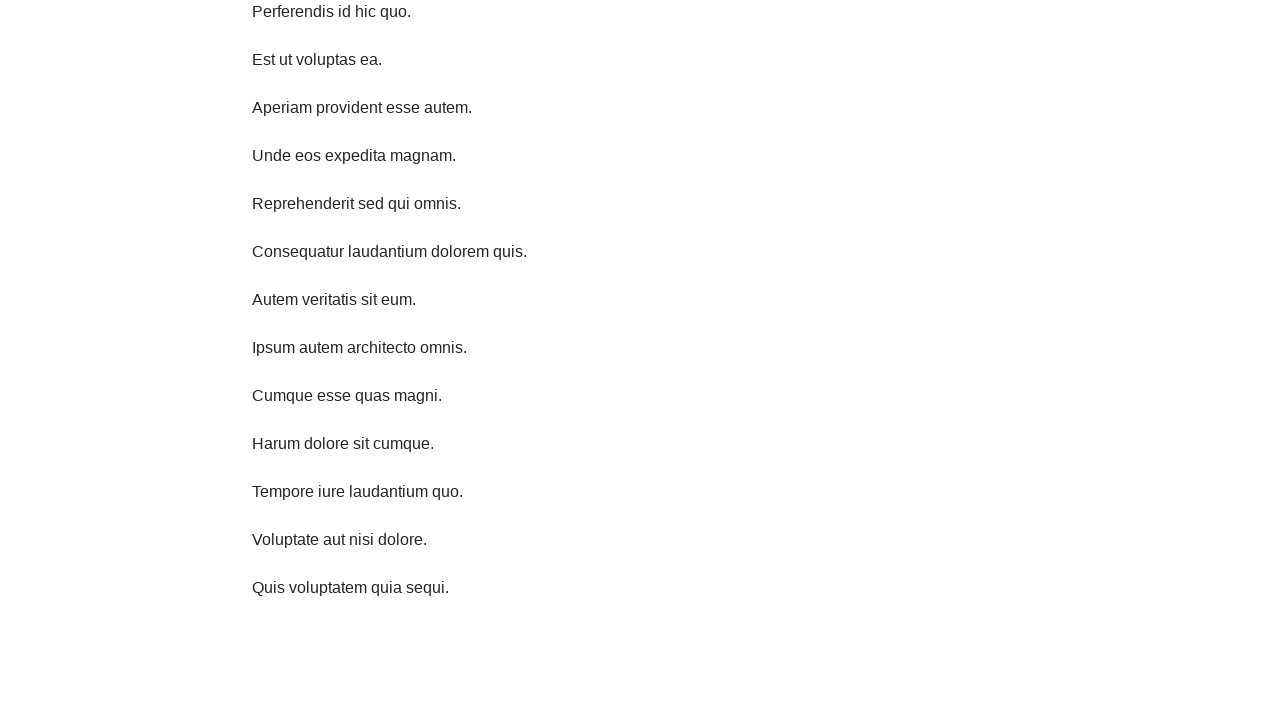

Waited 500ms for content to load after scrolling down
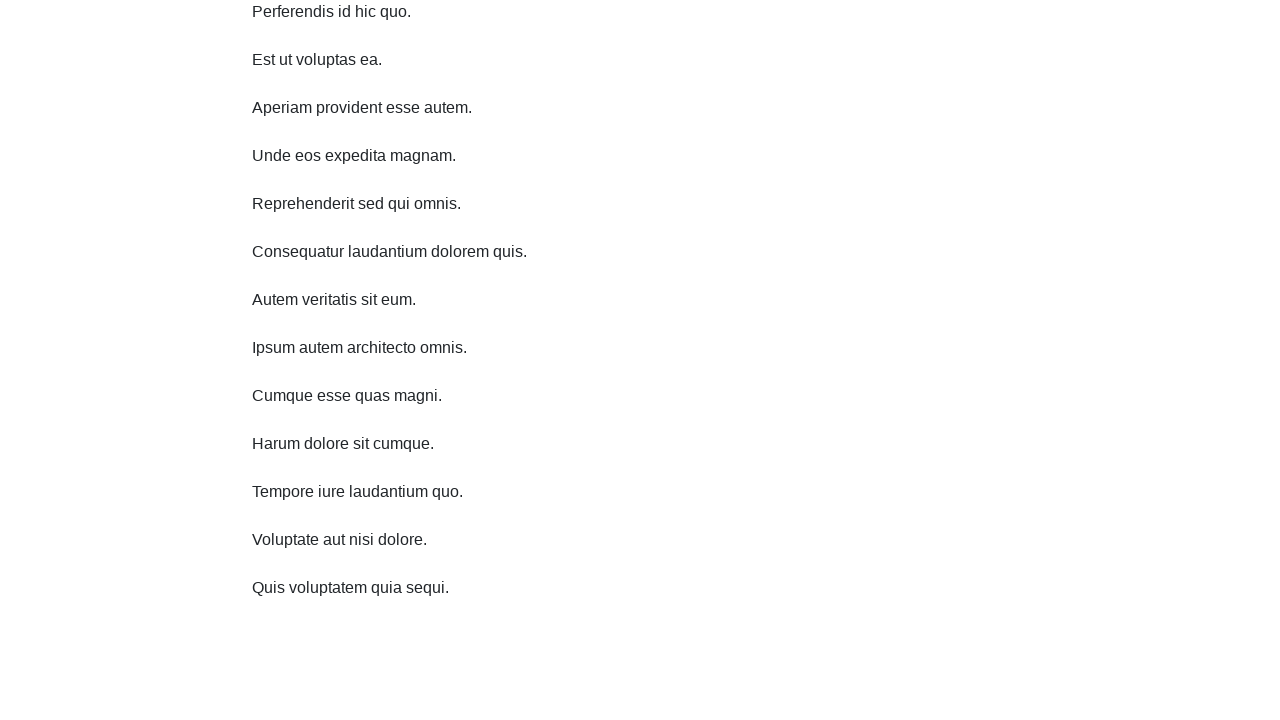

Scrolled down 750 pixels using JavaScript
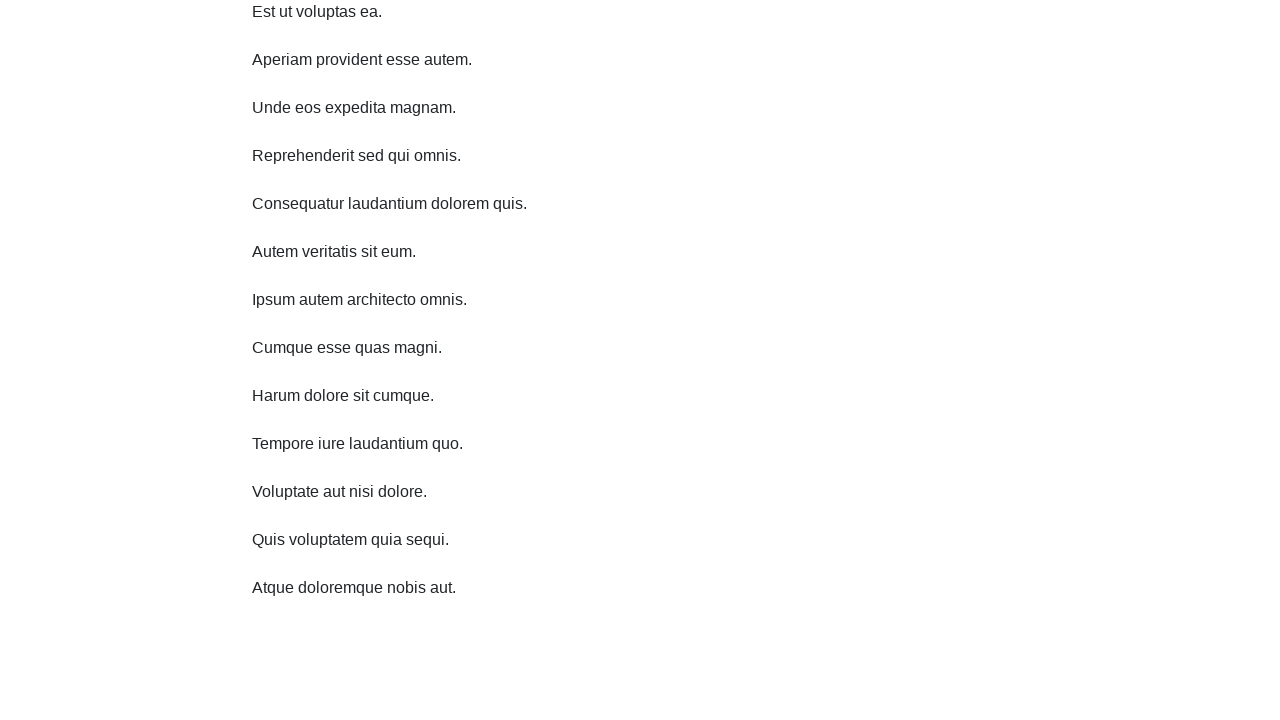

Waited 500ms for content to load after scrolling down
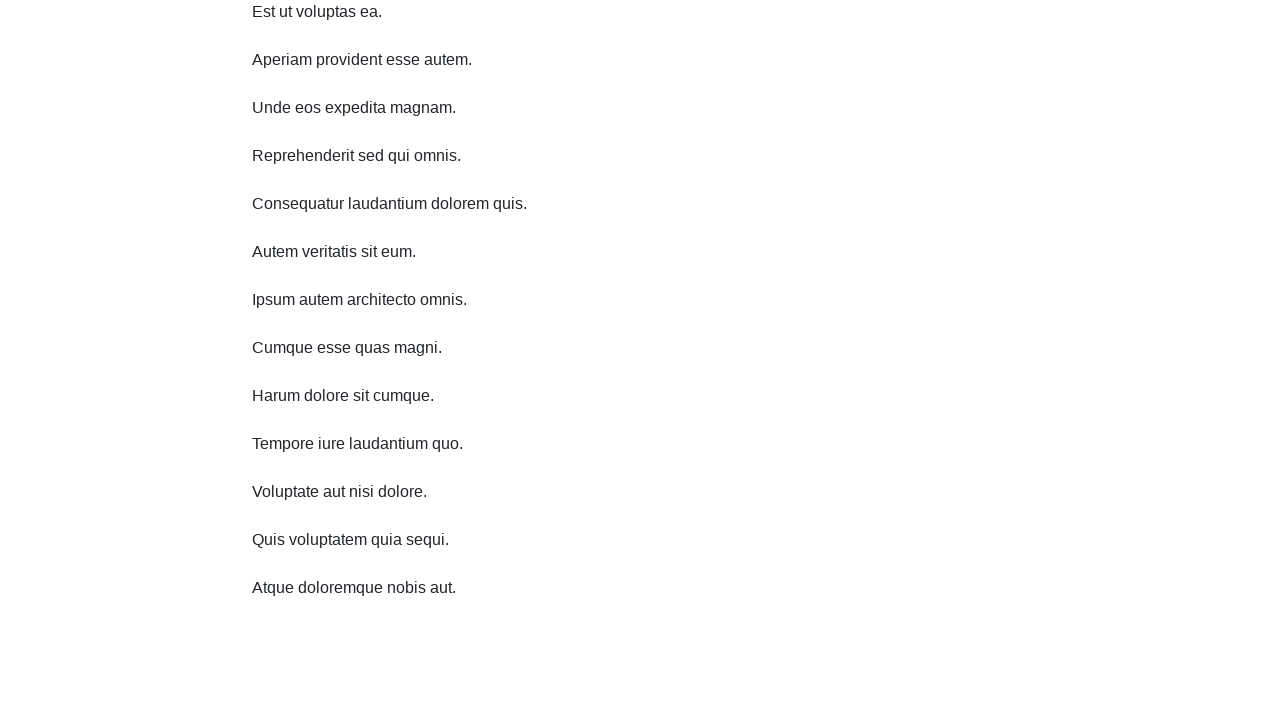

Scrolled down 750 pixels using JavaScript
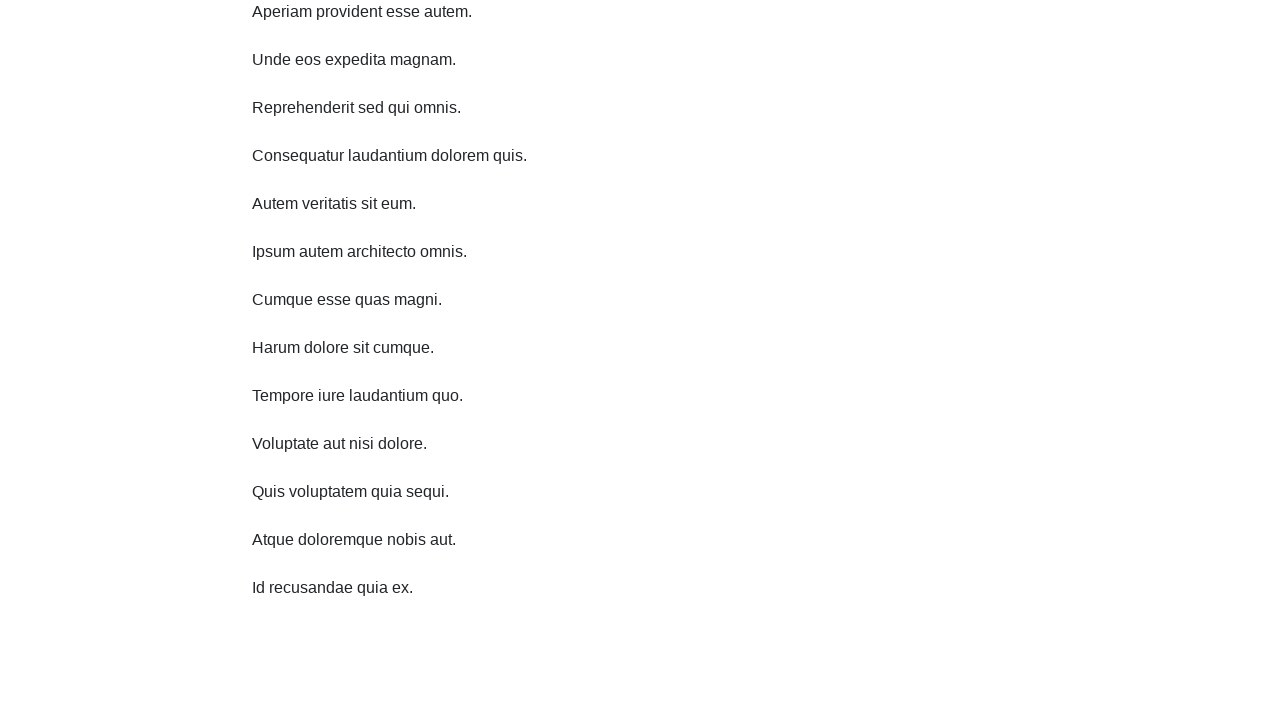

Waited 500ms for content to load after scrolling down
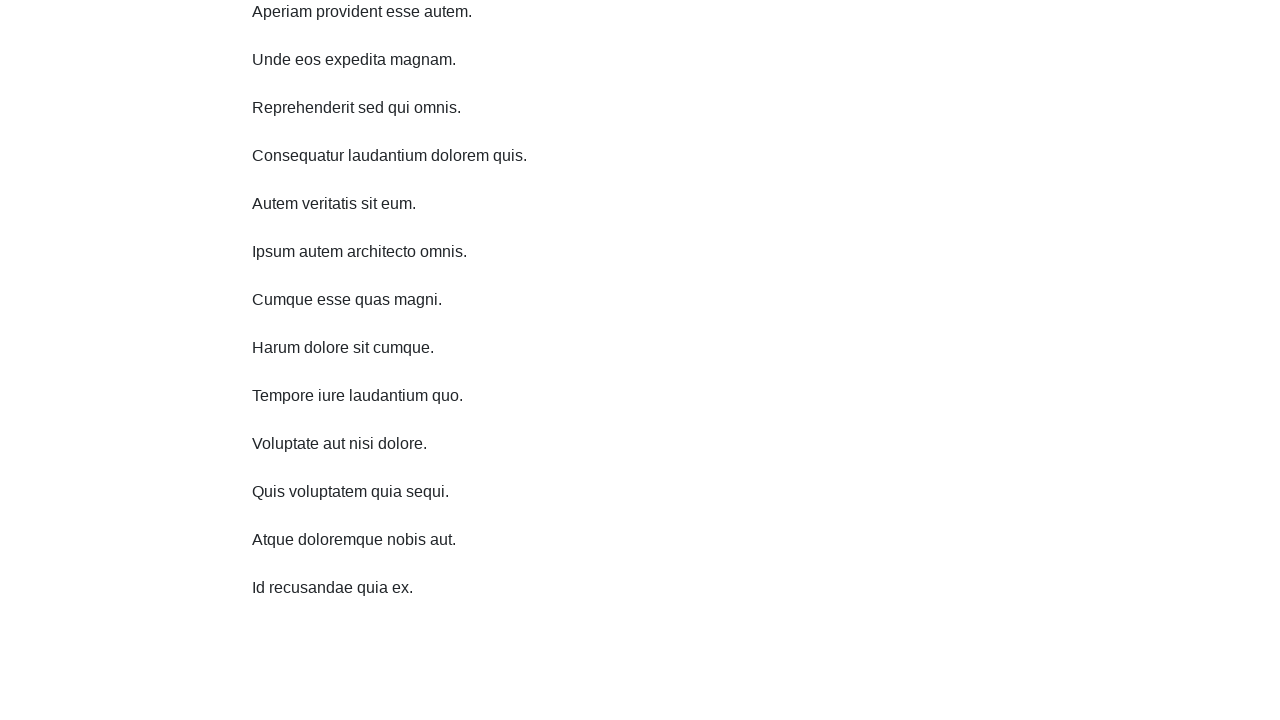

Scrolled down 750 pixels using JavaScript
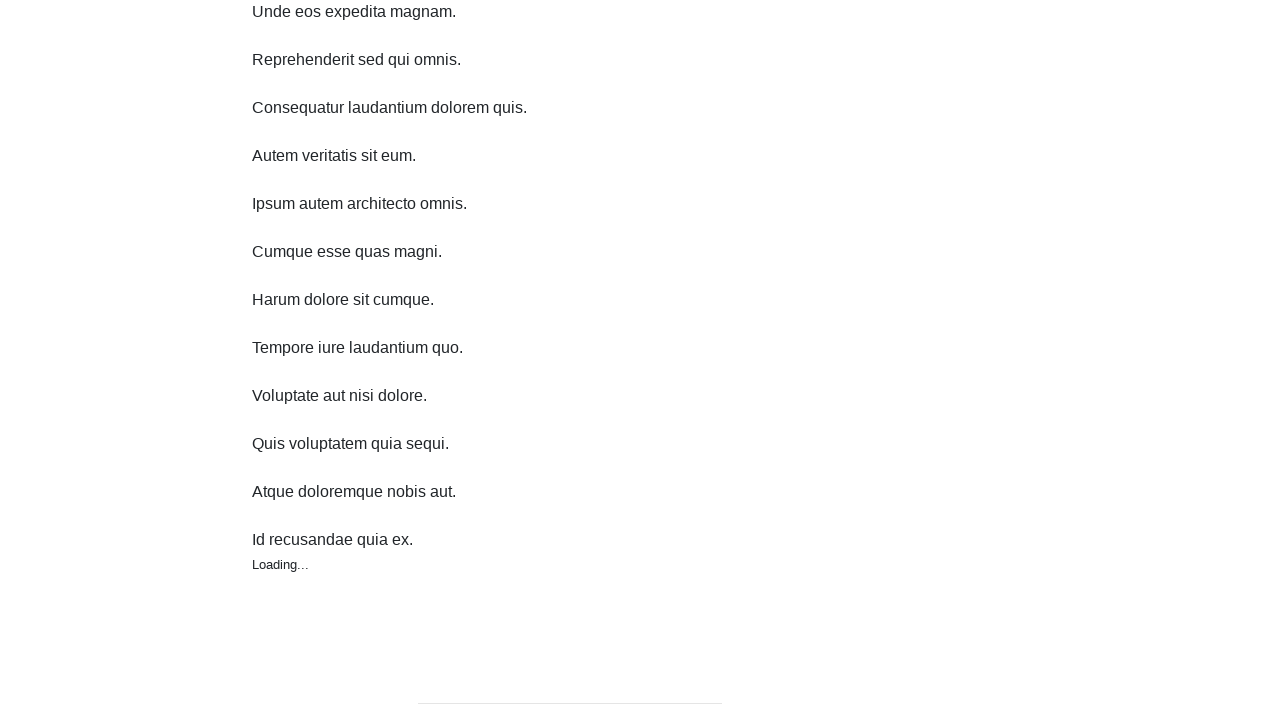

Waited 500ms for content to load after scrolling down
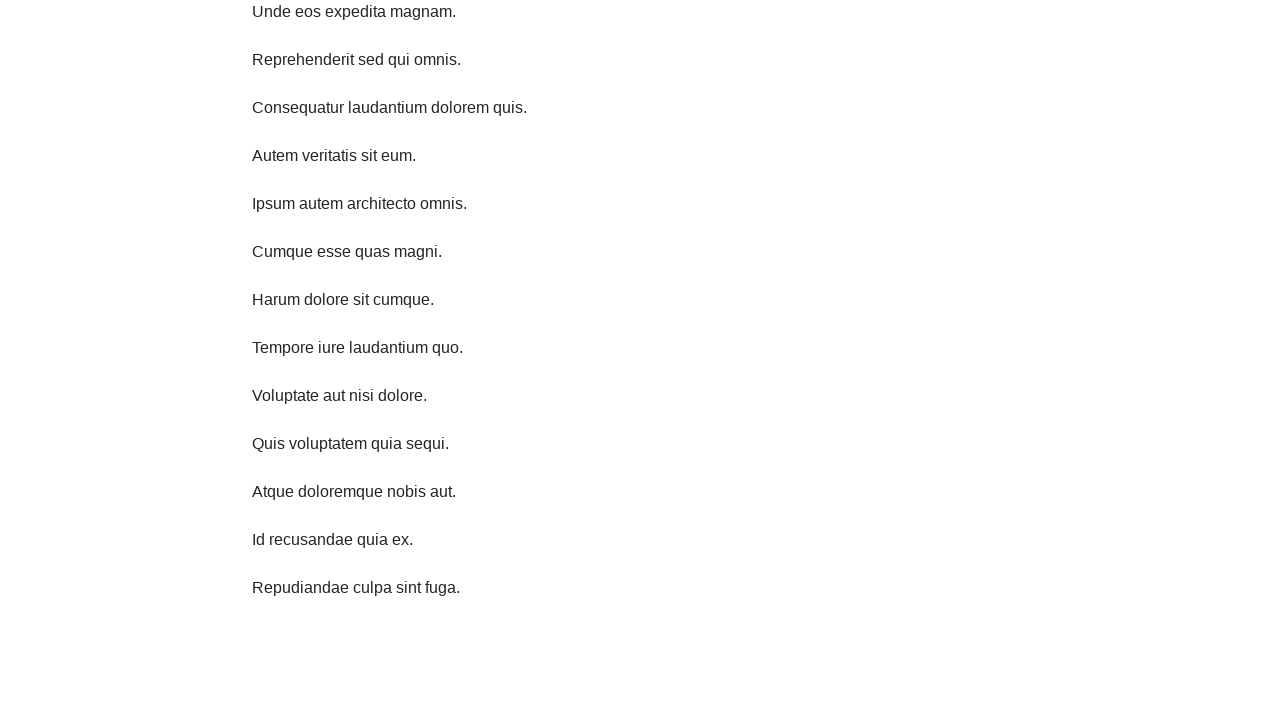

Scrolled down 750 pixels using JavaScript
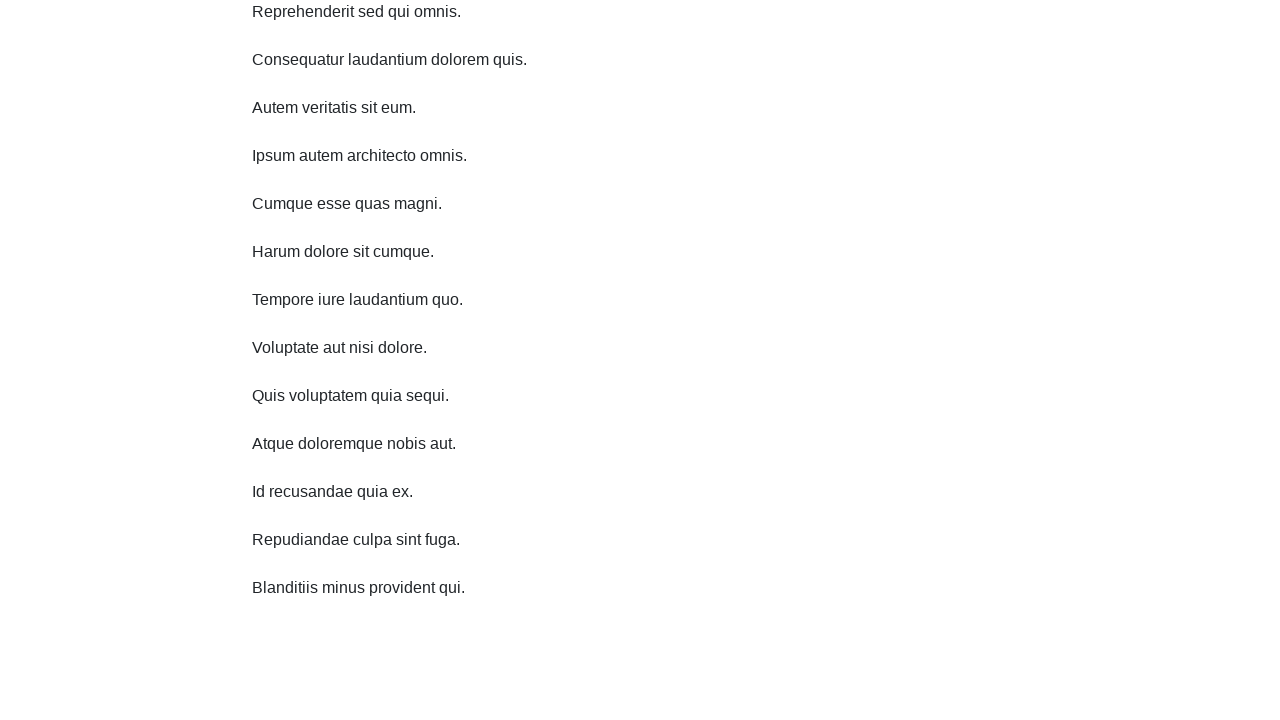

Waited 500ms for content to load after scrolling down
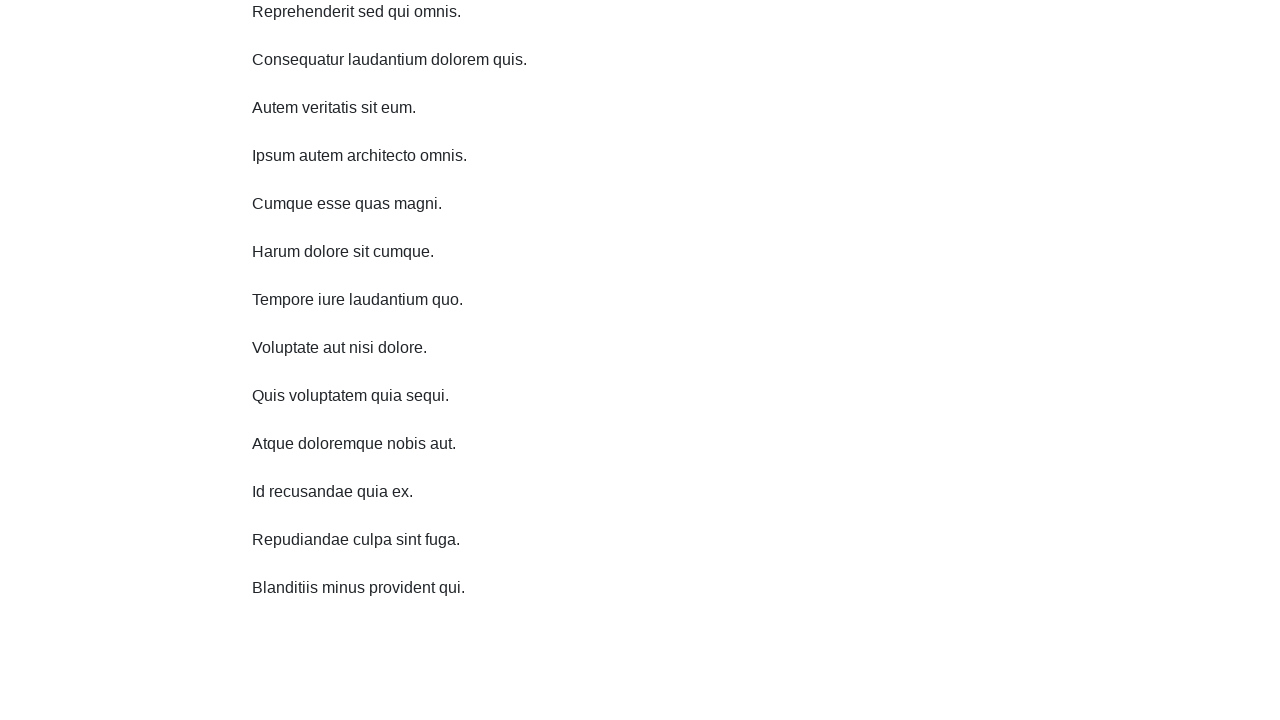

Scrolled down 750 pixels using JavaScript
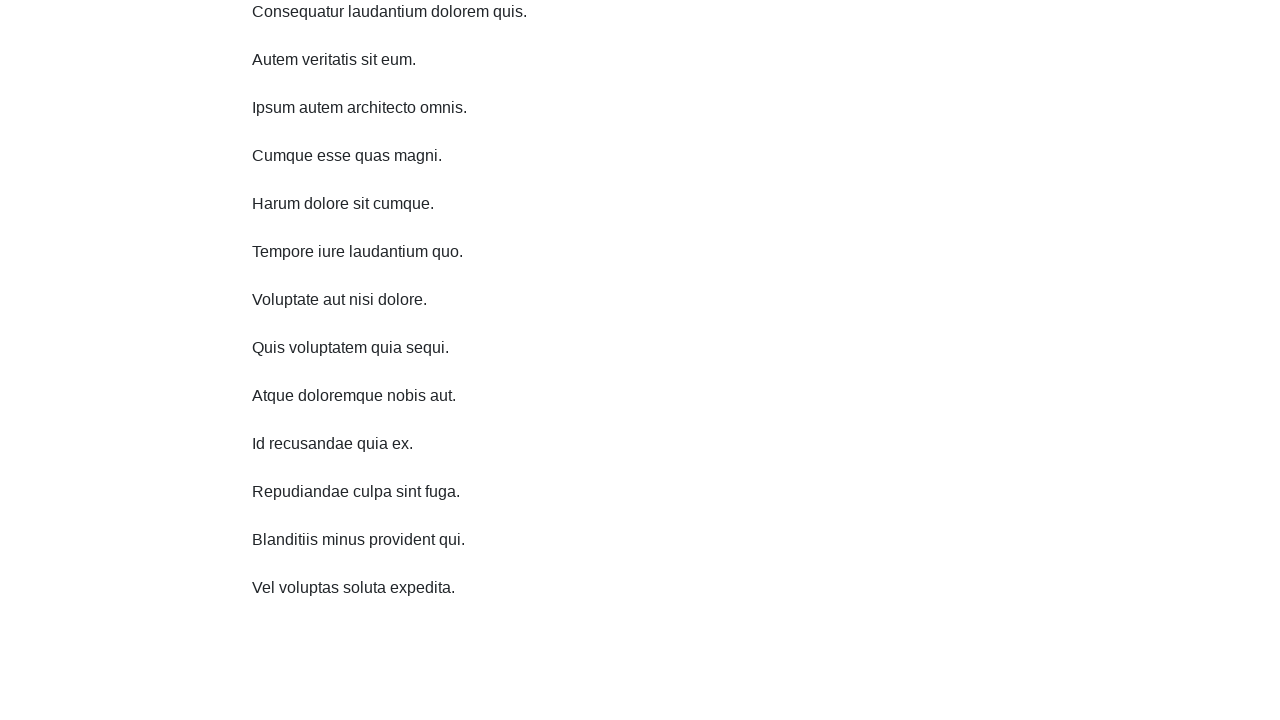

Waited 500ms for content to load after scrolling down
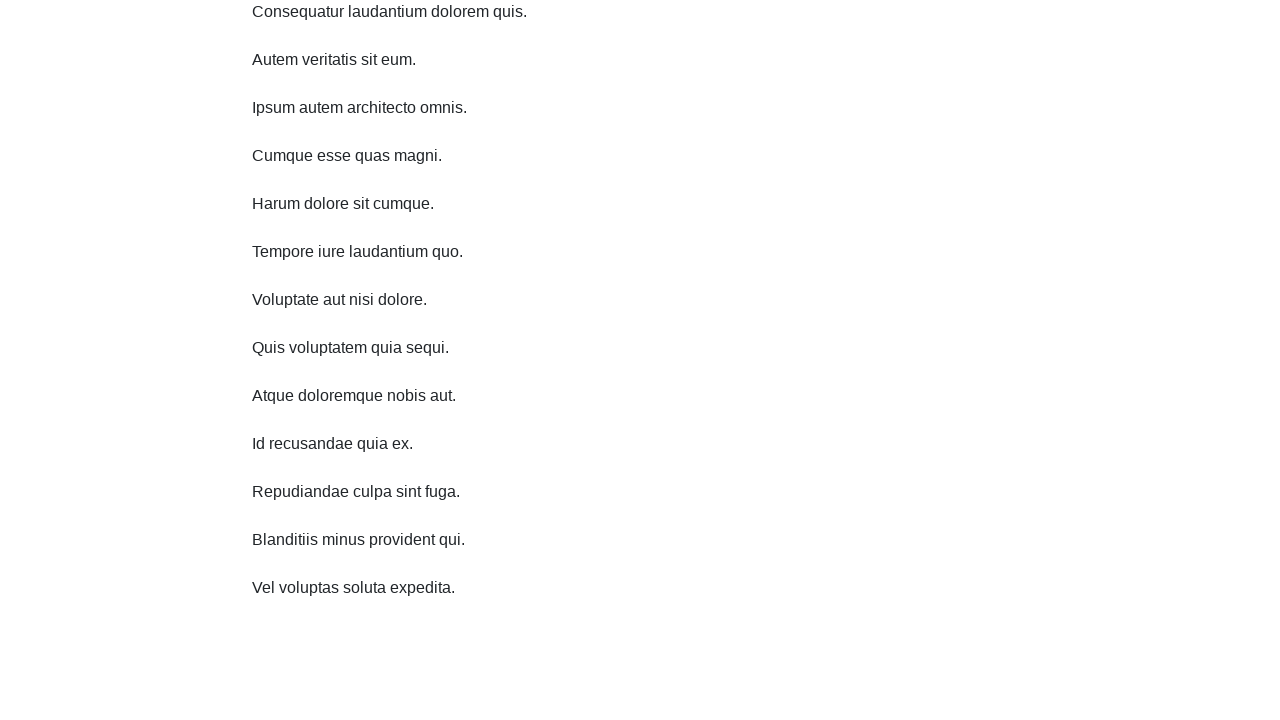

Scrolled down 750 pixels using JavaScript
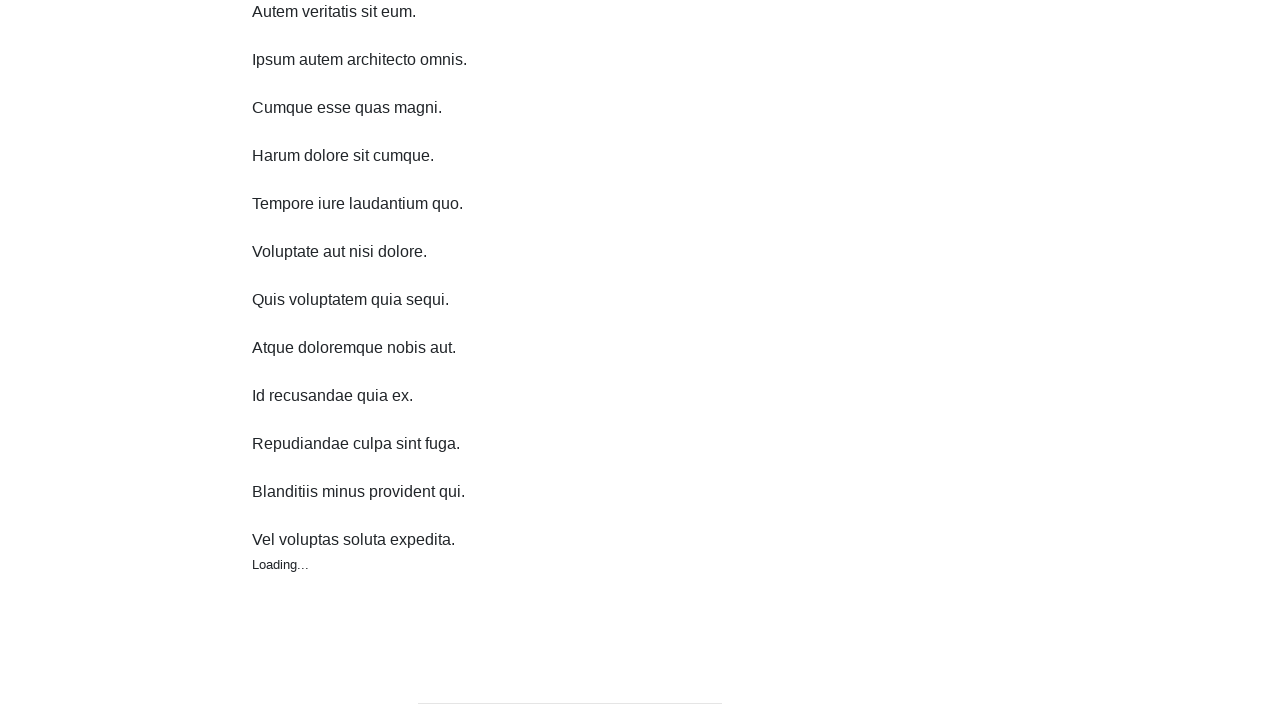

Waited 500ms for content to load after scrolling down
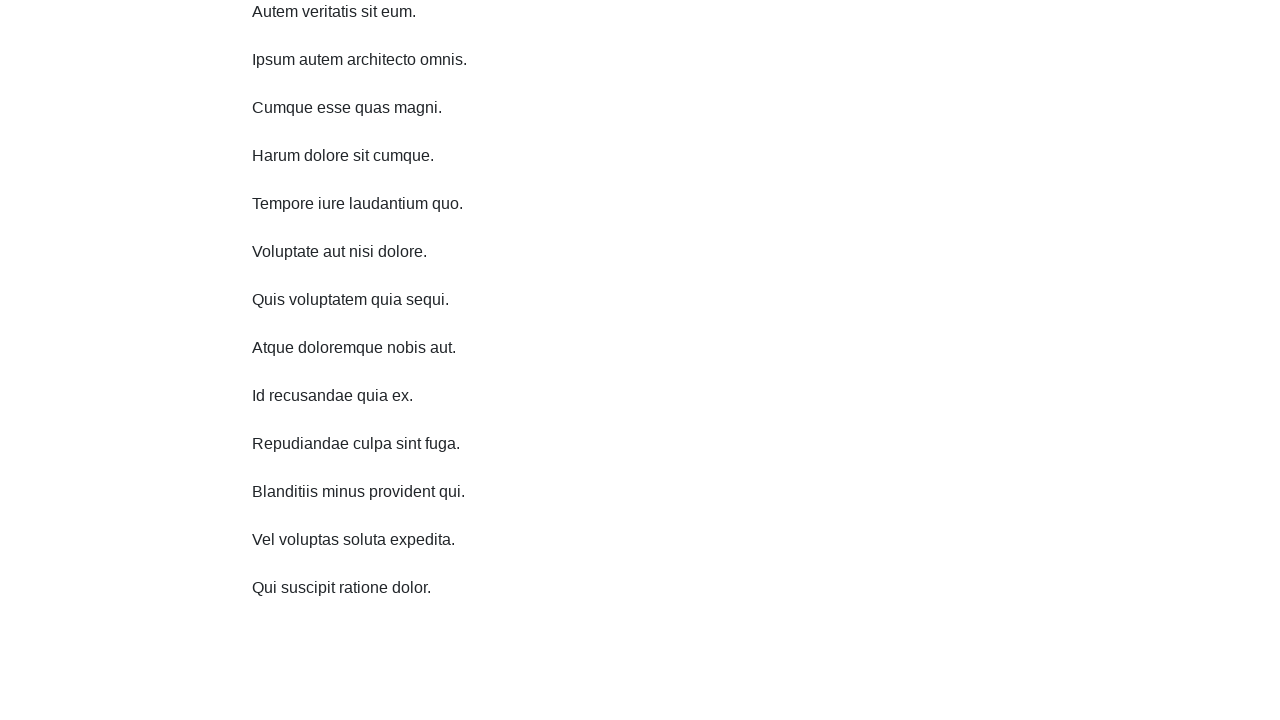

Scrolled up 750 pixels using JavaScript
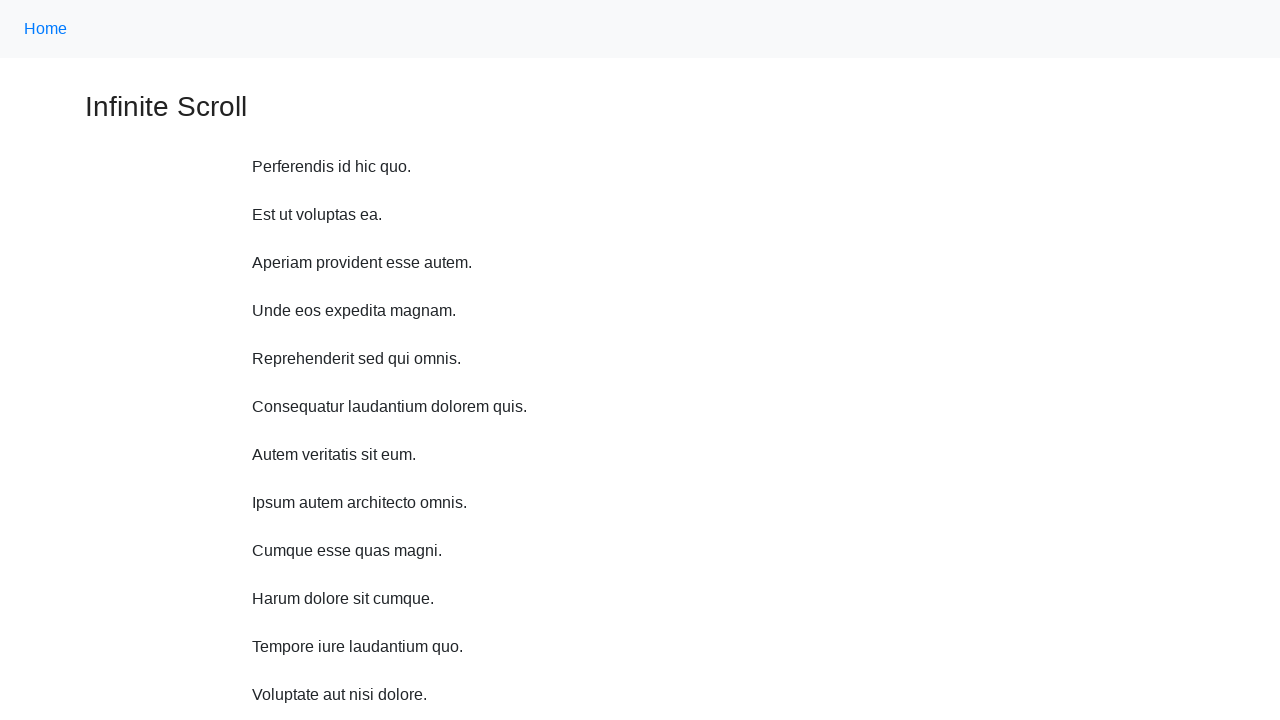

Waited 500ms between upward scrolls
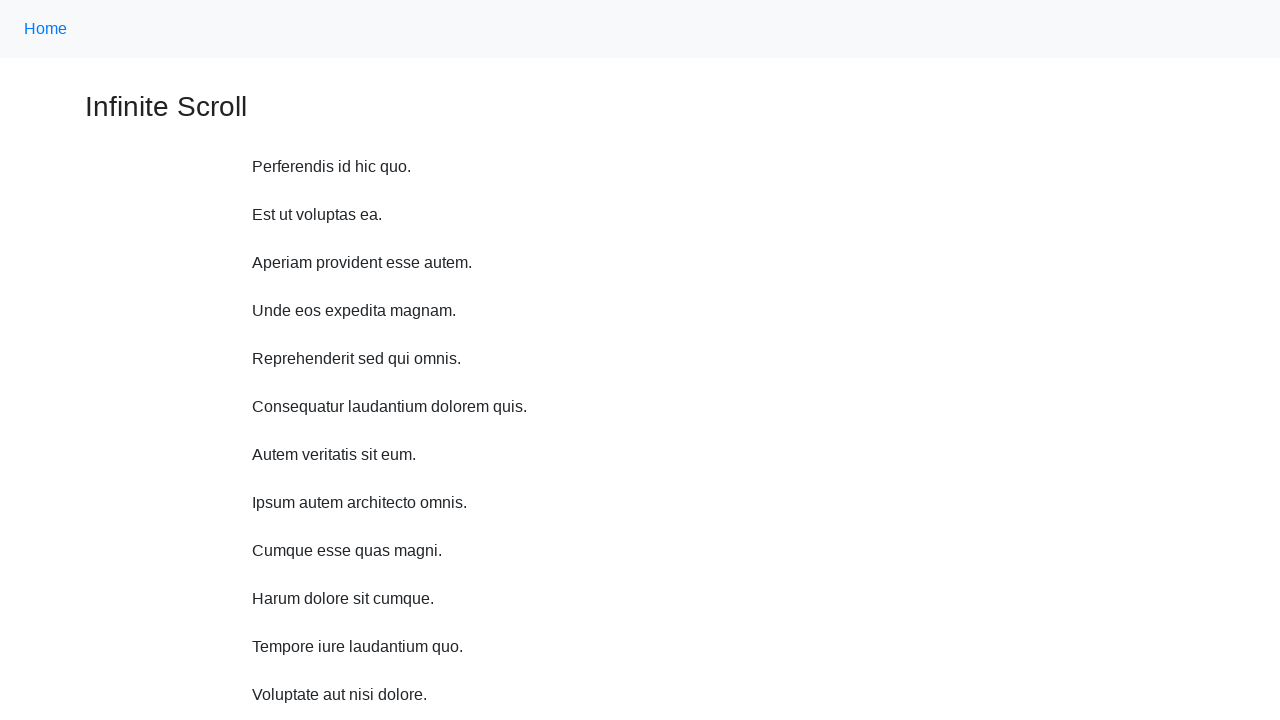

Scrolled up 750 pixels using JavaScript
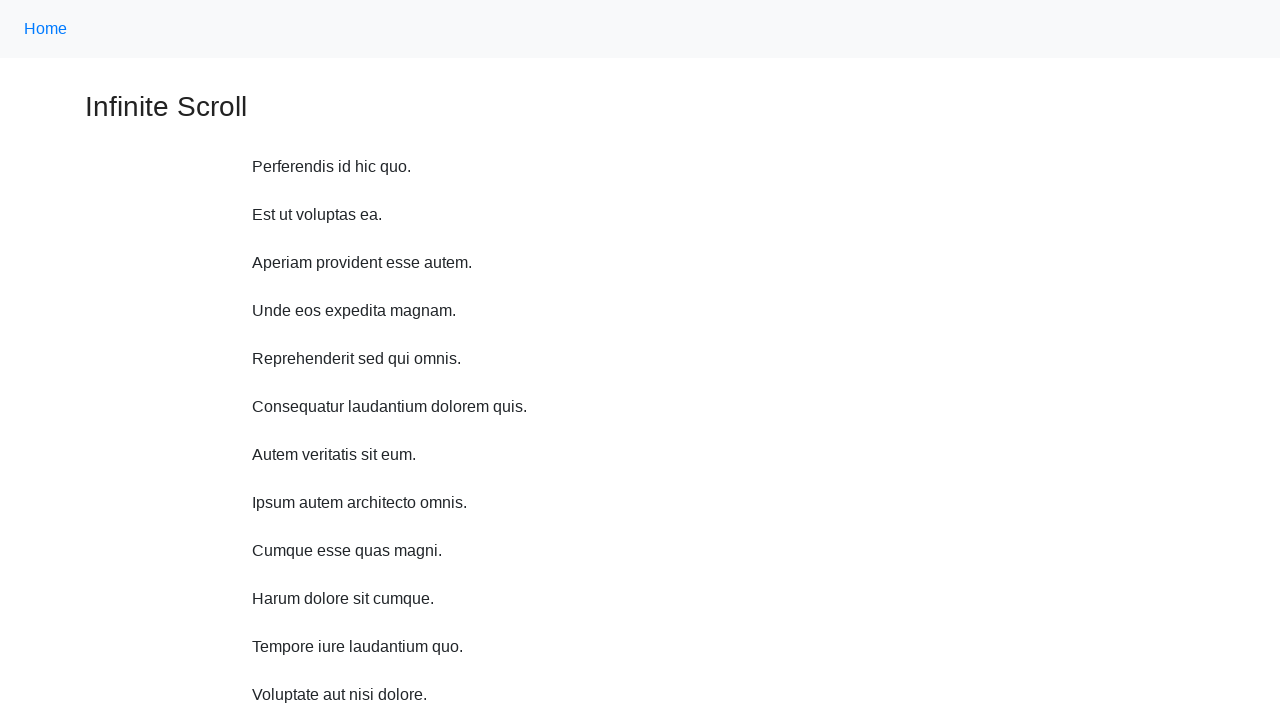

Waited 500ms between upward scrolls
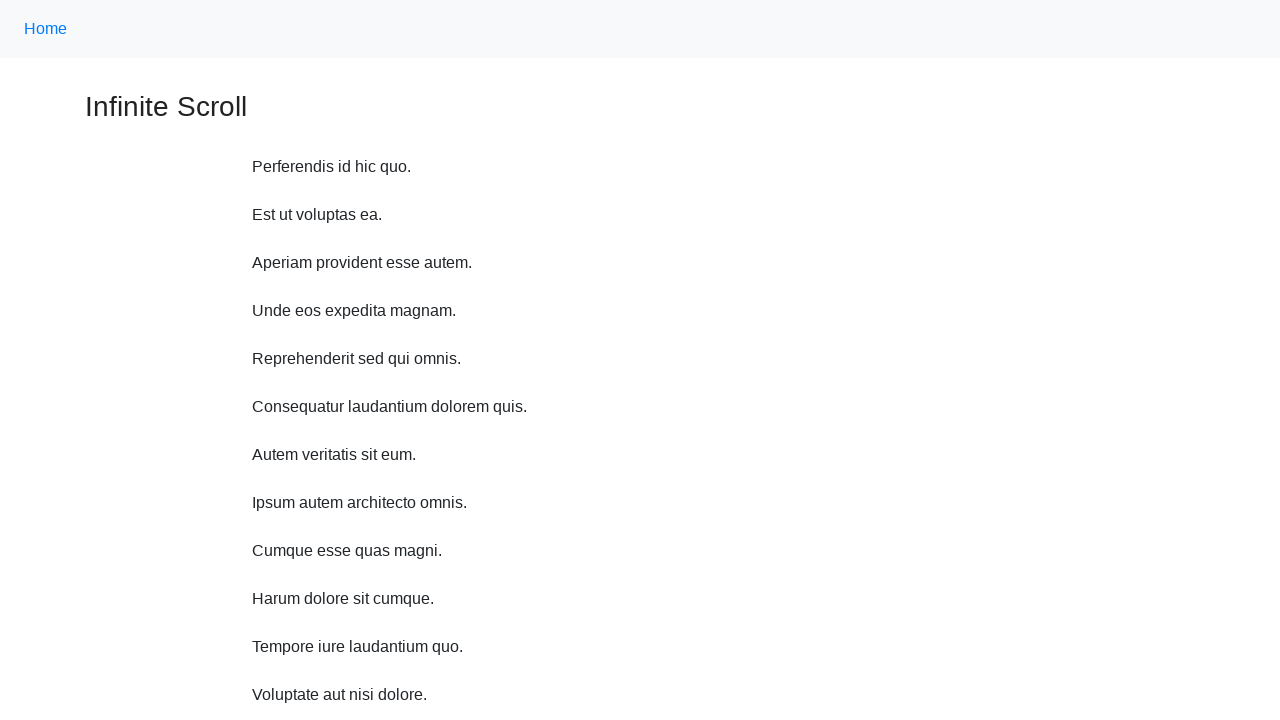

Scrolled up 750 pixels using JavaScript
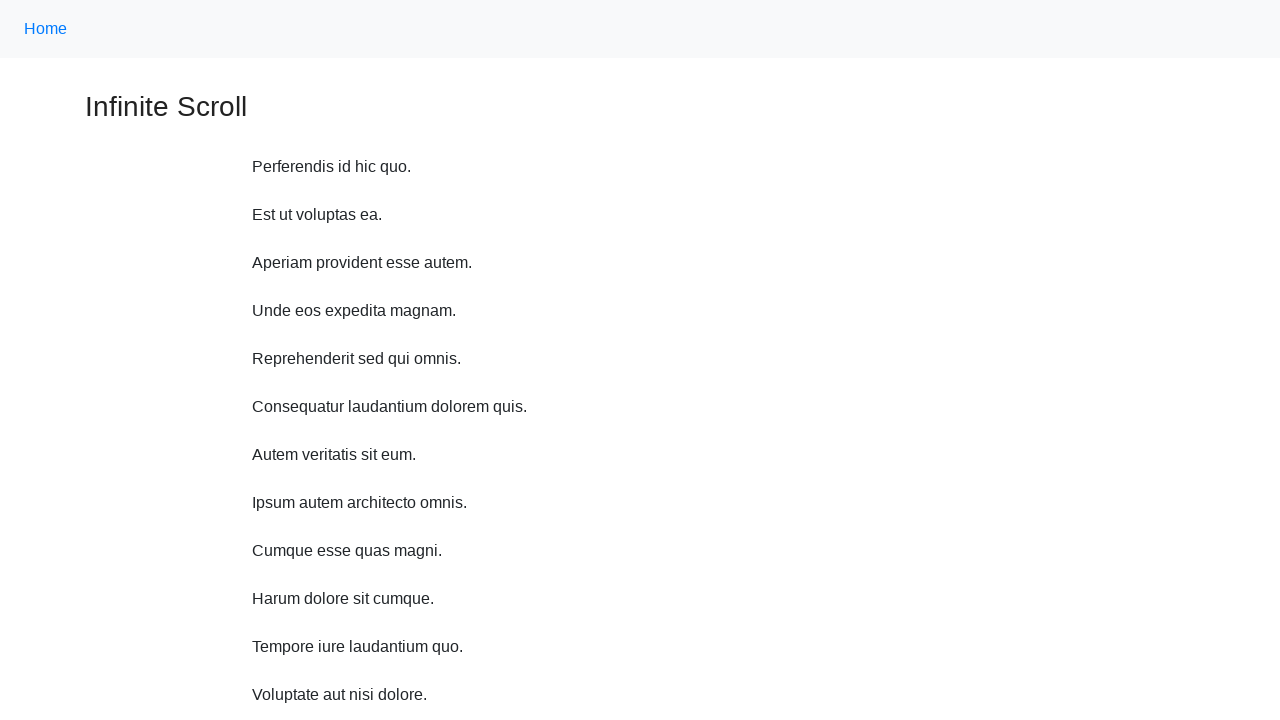

Waited 500ms between upward scrolls
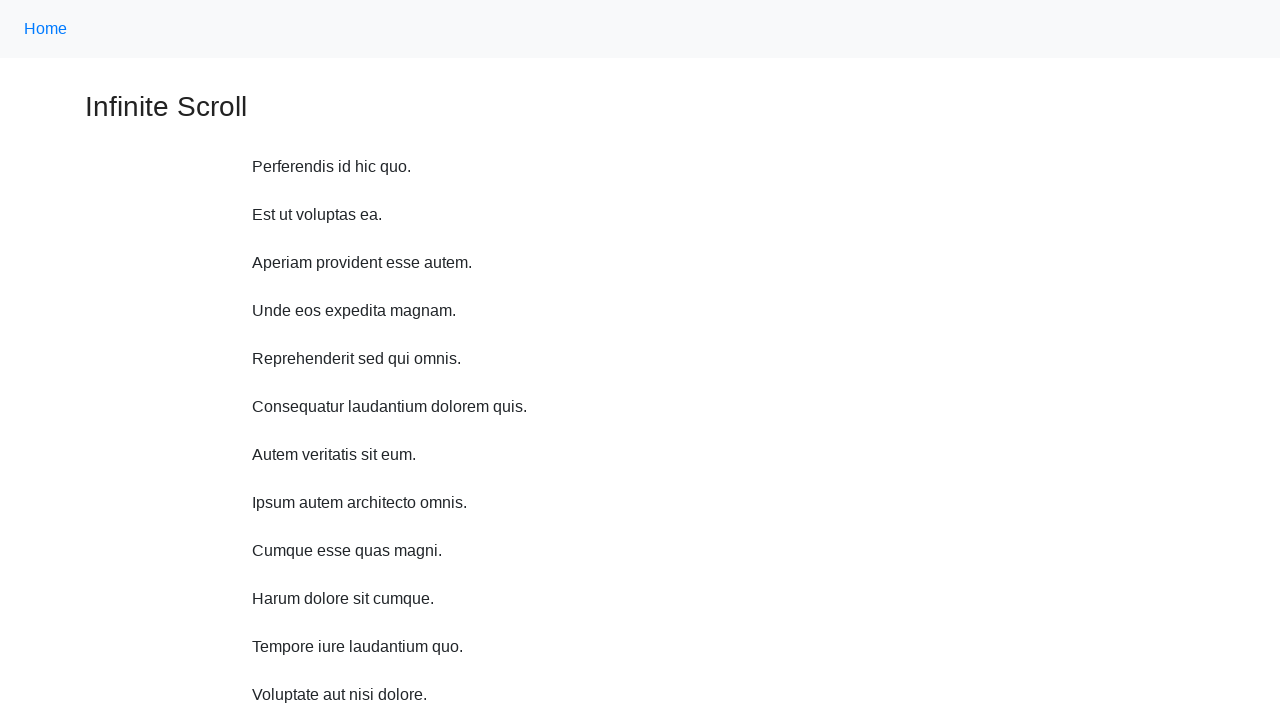

Scrolled up 750 pixels using JavaScript
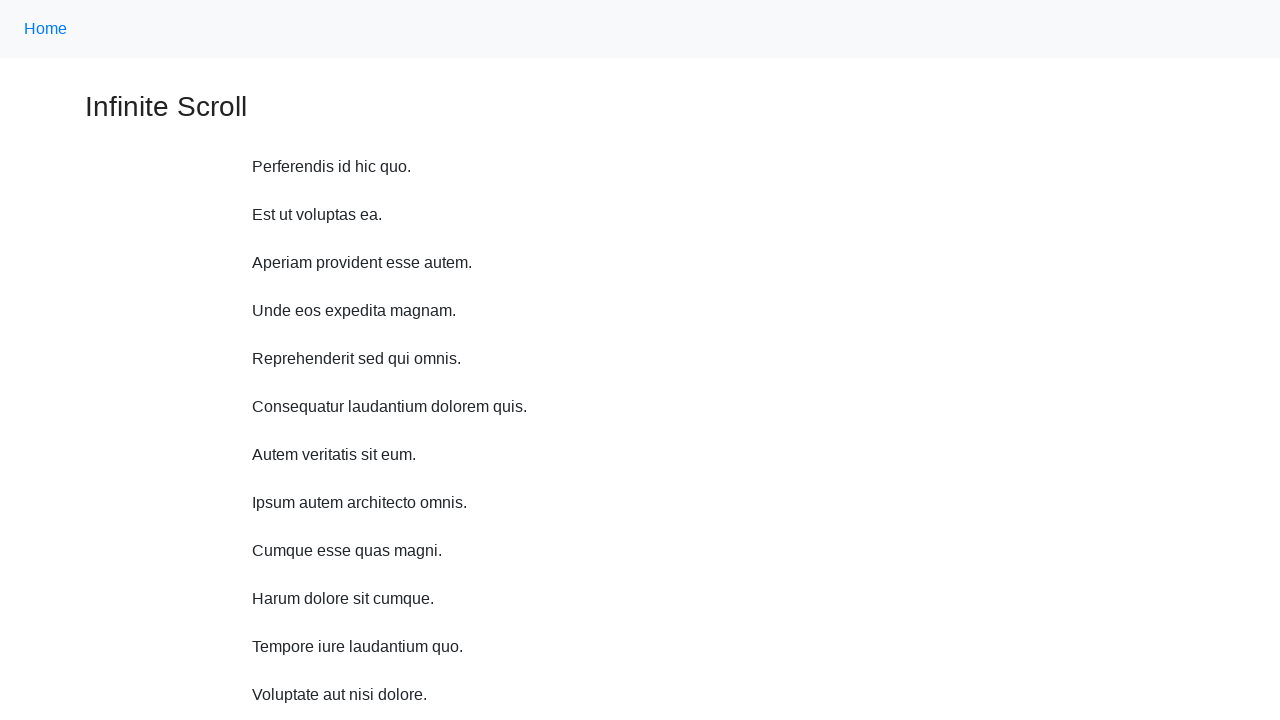

Waited 500ms between upward scrolls
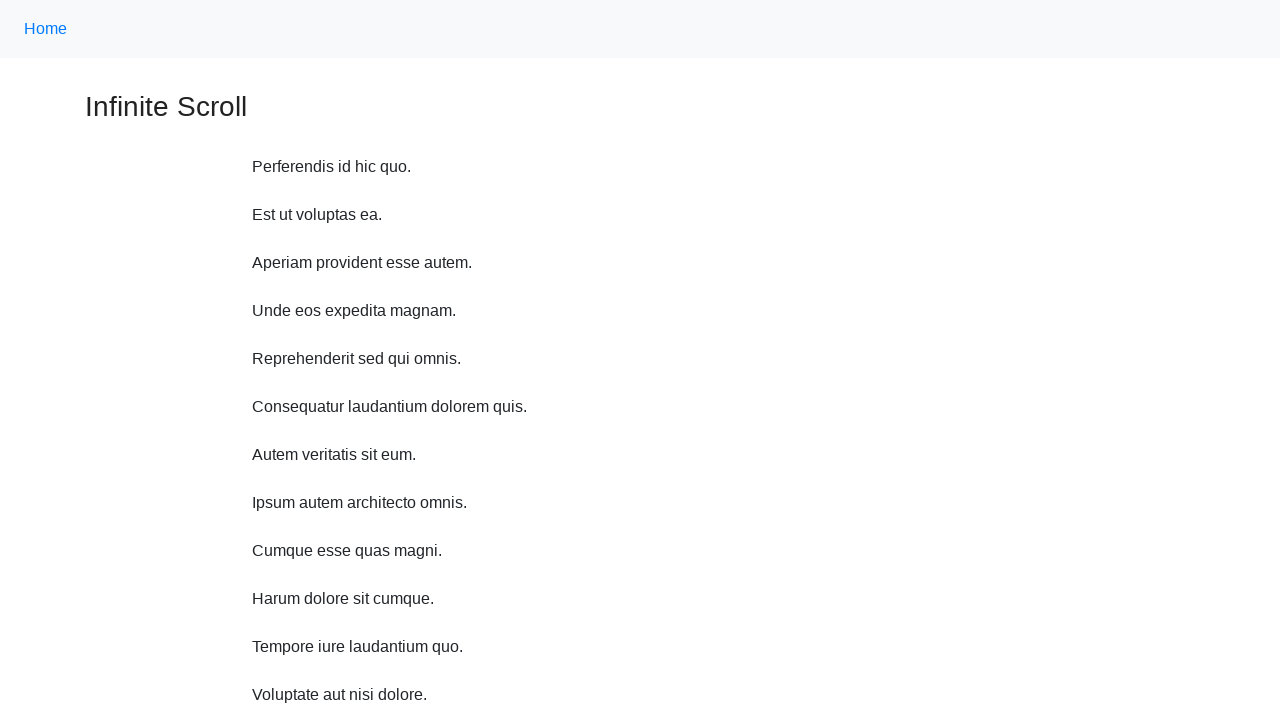

Scrolled up 750 pixels using JavaScript
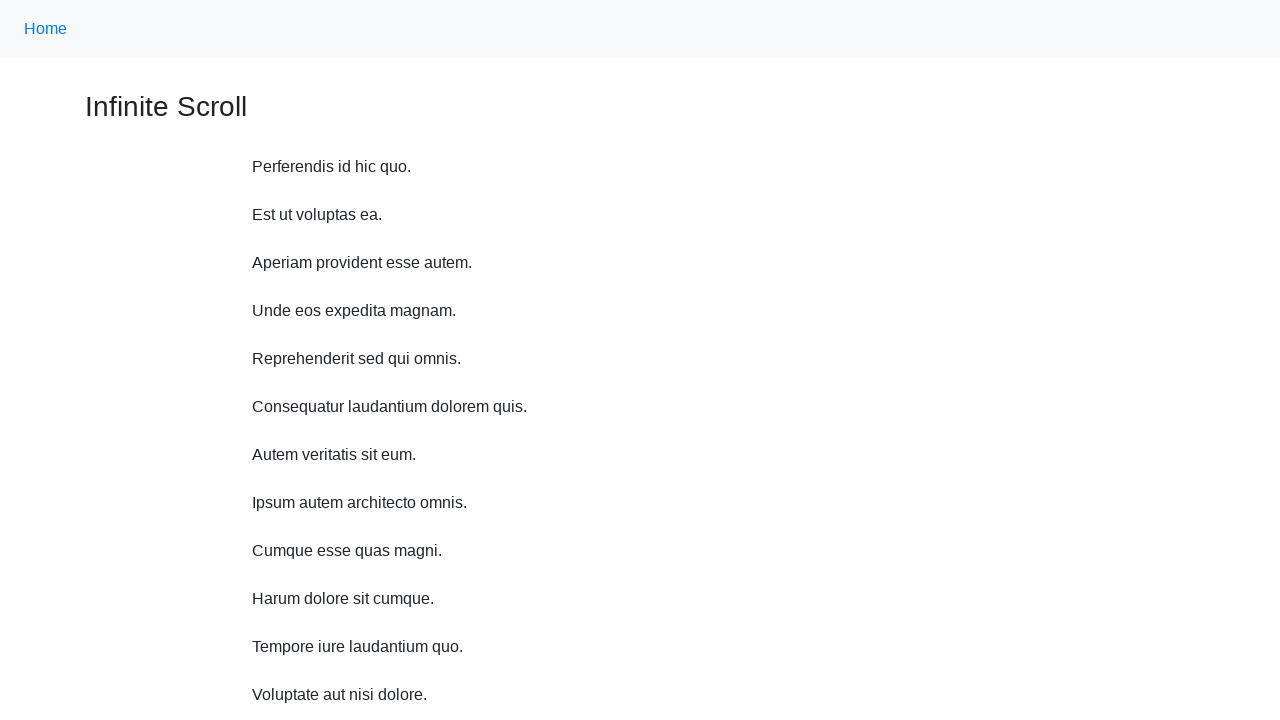

Waited 500ms between upward scrolls
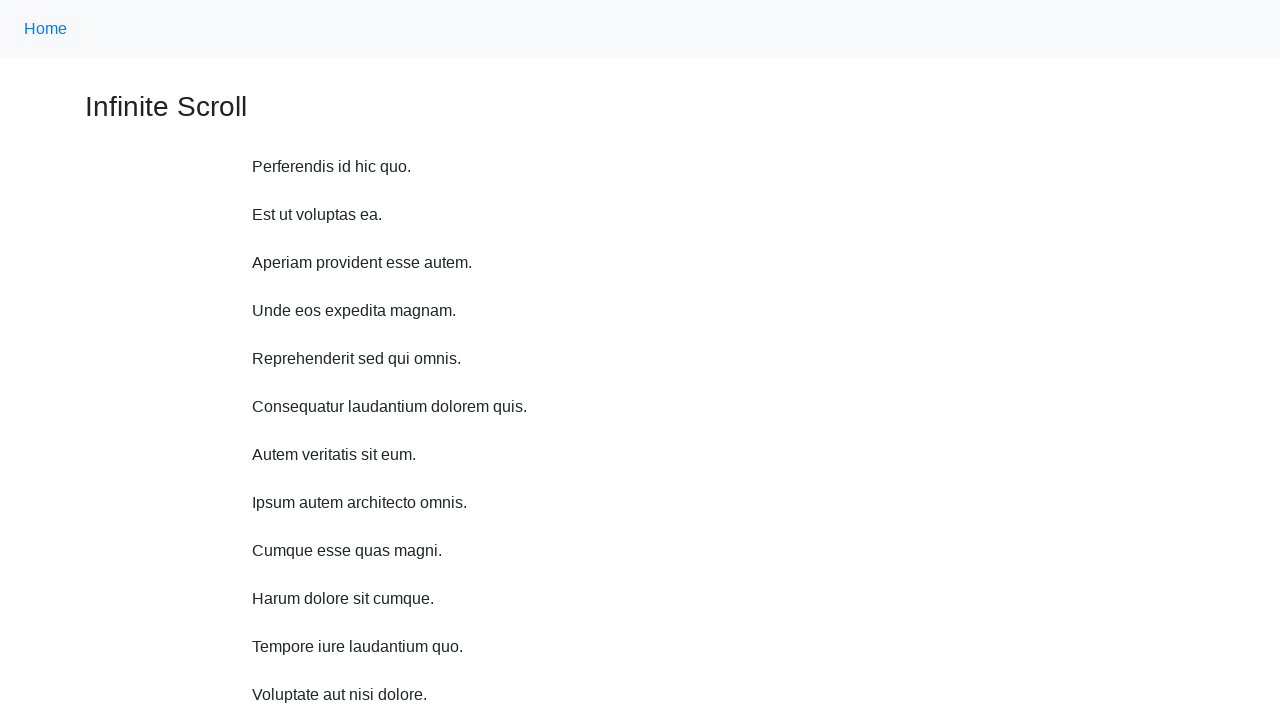

Scrolled up 750 pixels using JavaScript
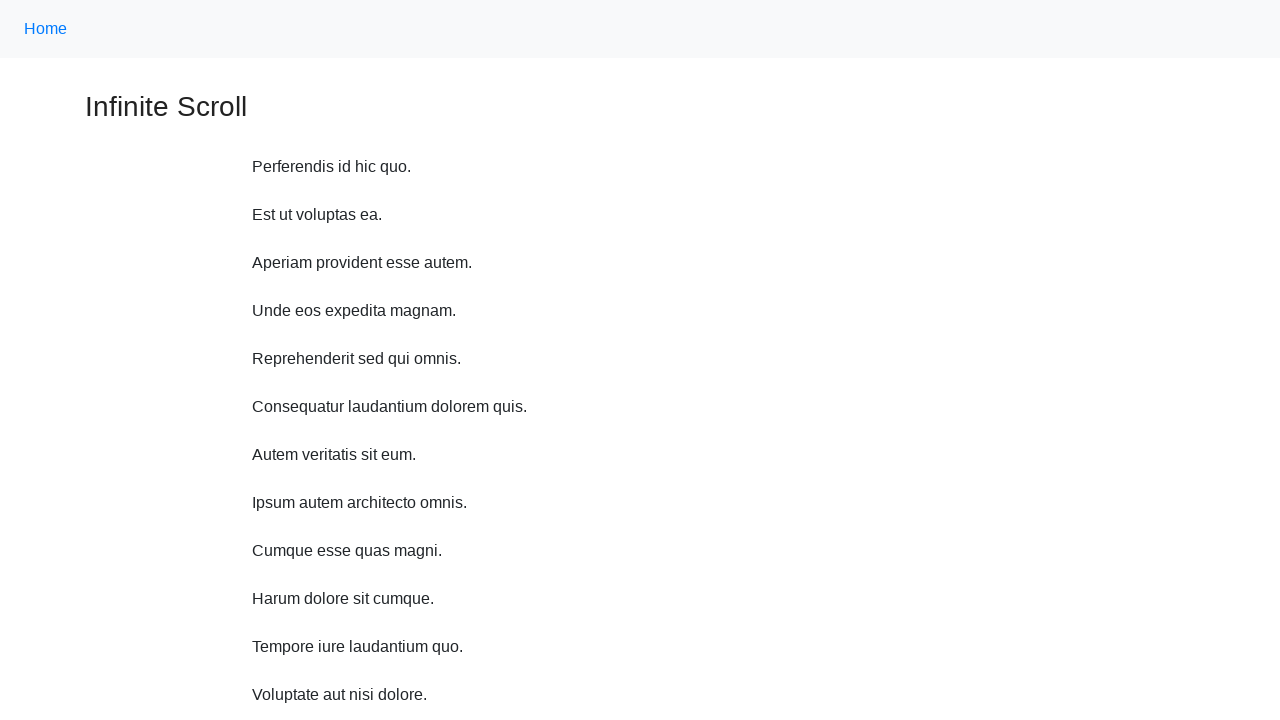

Waited 500ms between upward scrolls
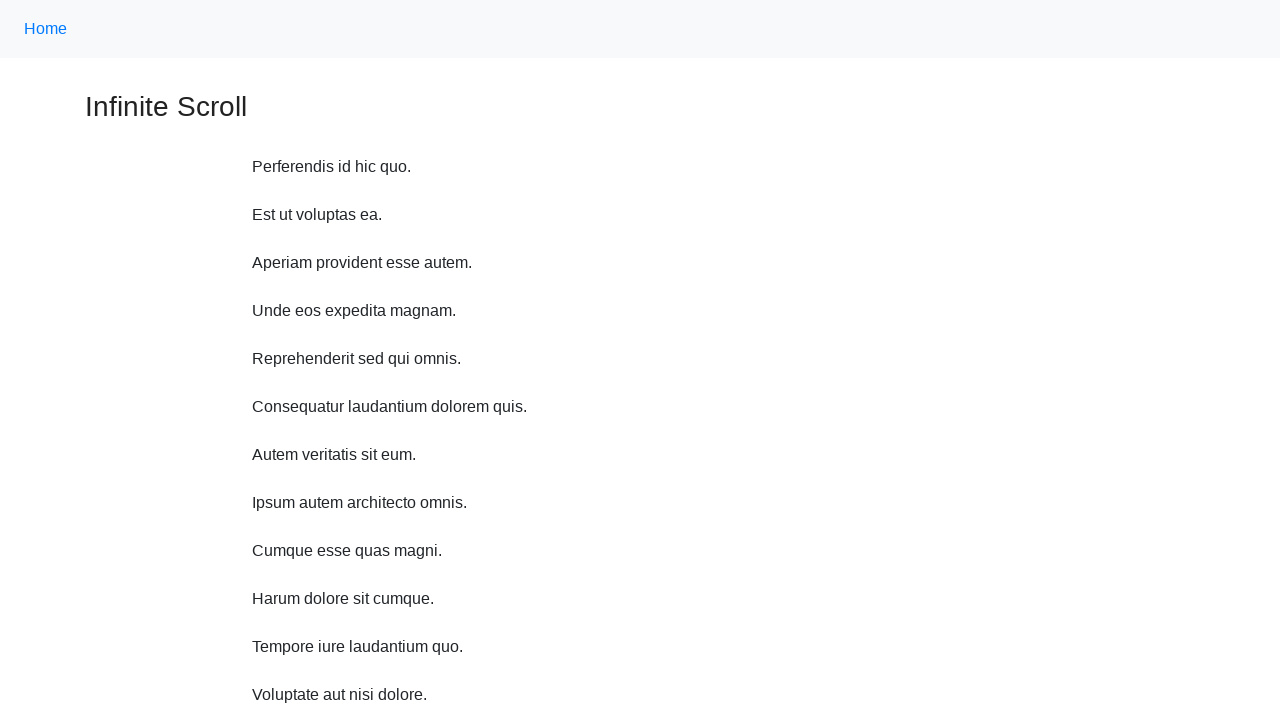

Scrolled up 750 pixels using JavaScript
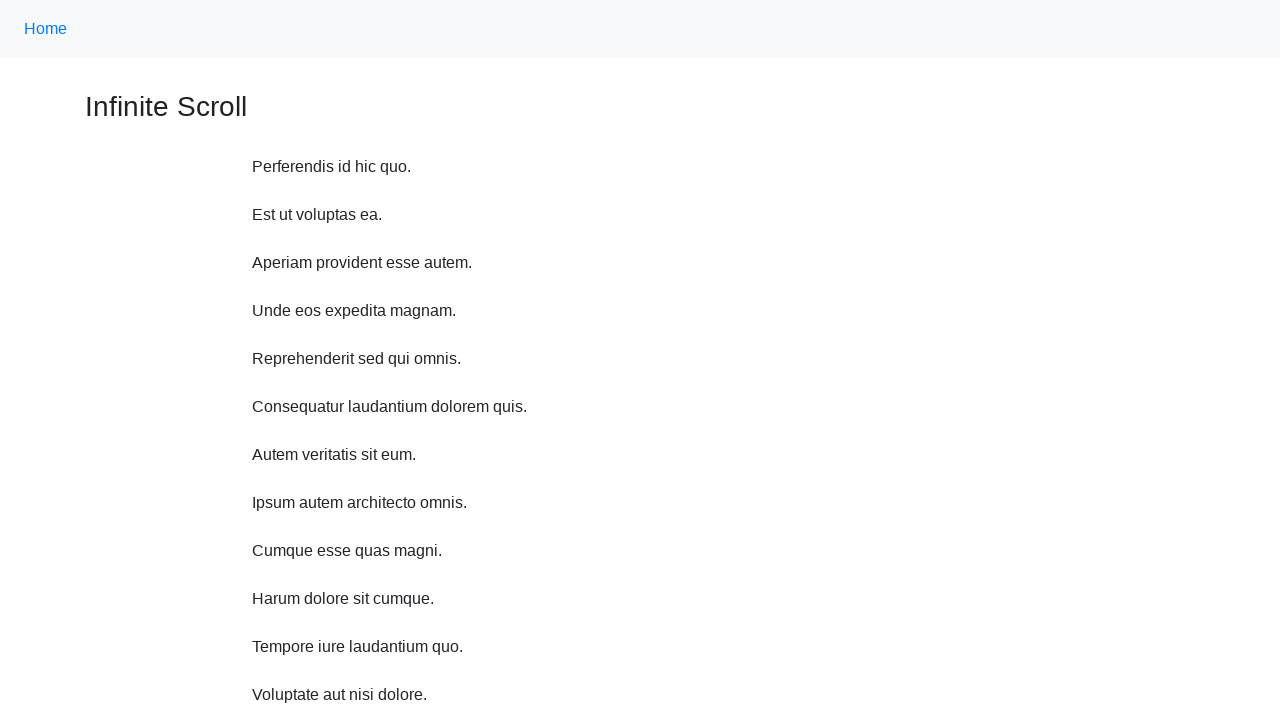

Waited 500ms between upward scrolls
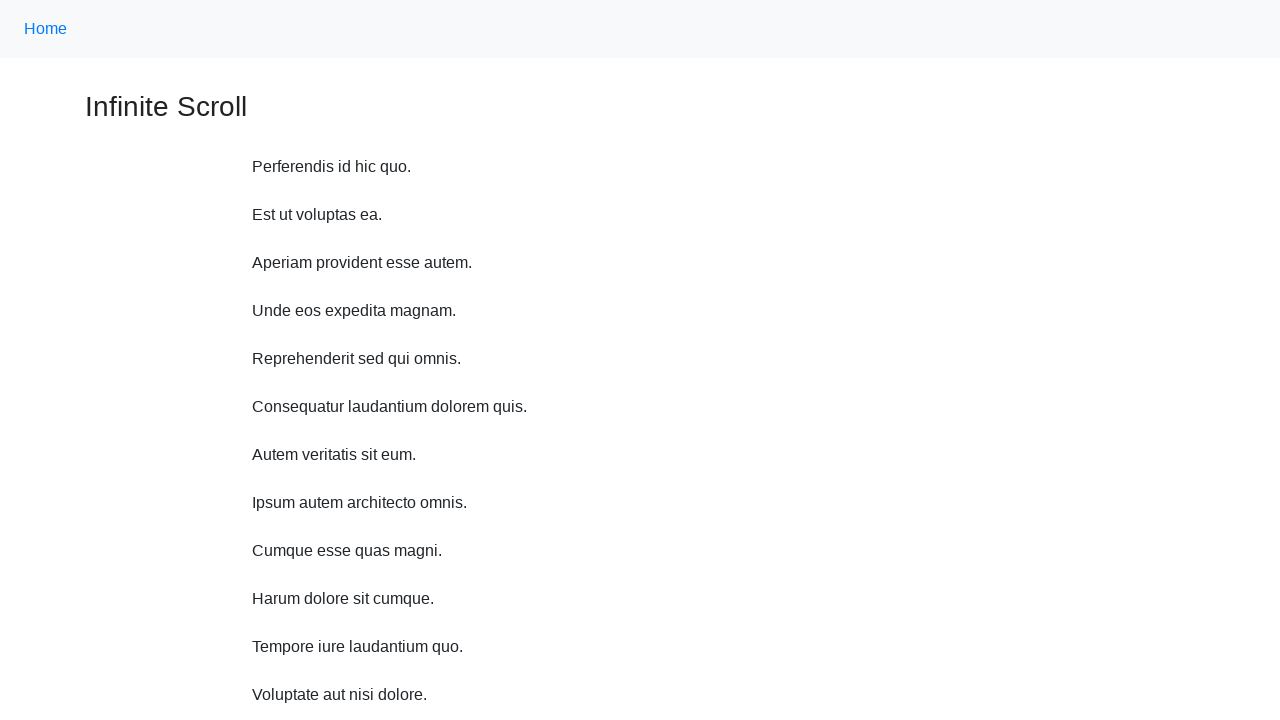

Scrolled up 750 pixels using JavaScript
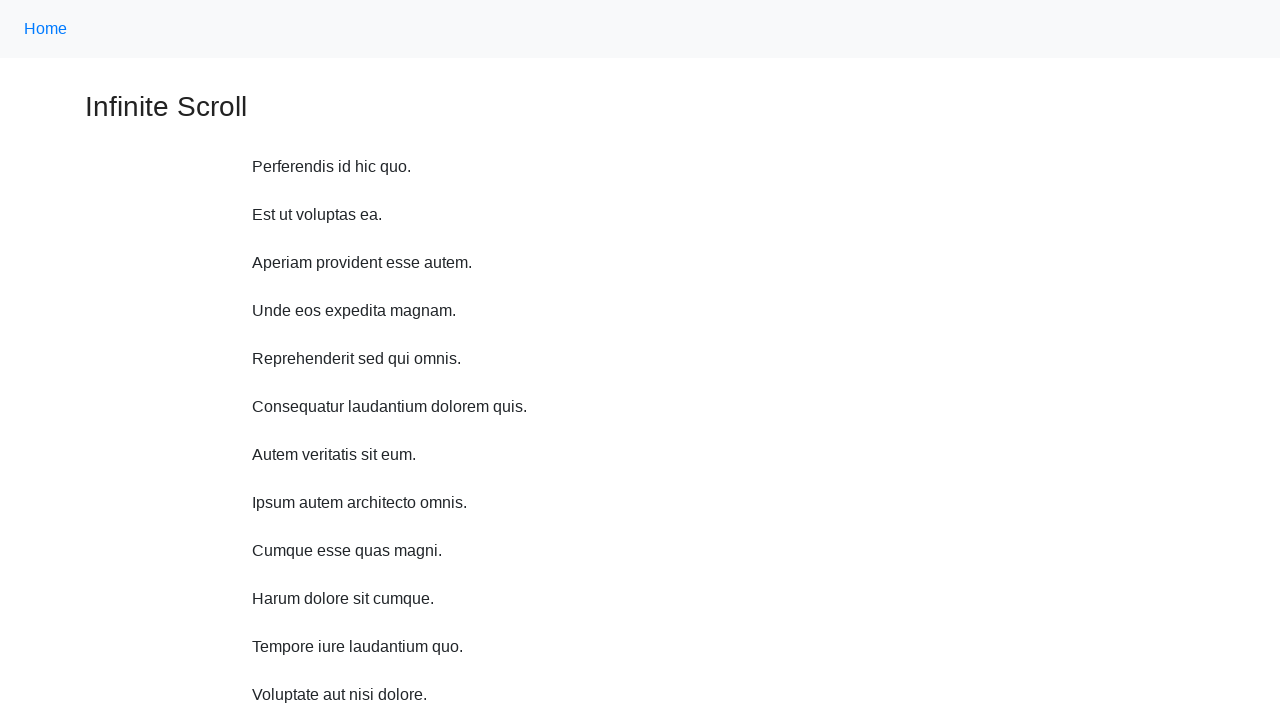

Waited 500ms between upward scrolls
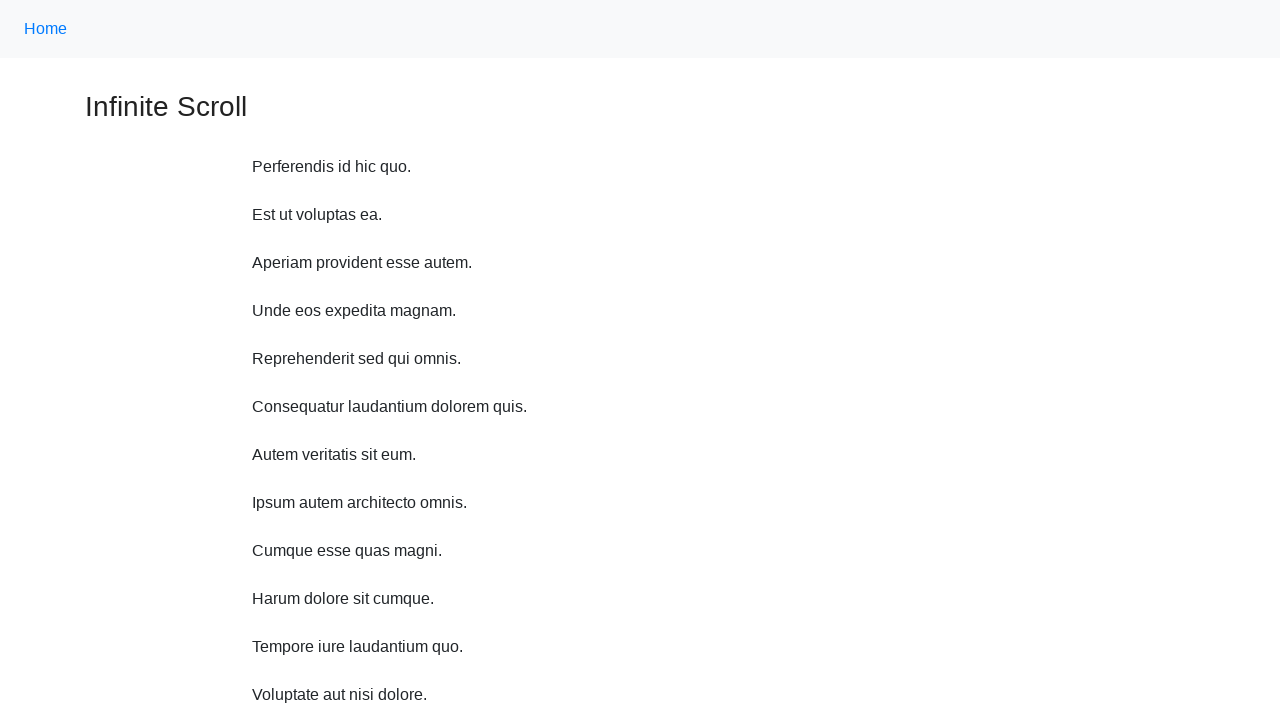

Scrolled up 750 pixels using JavaScript
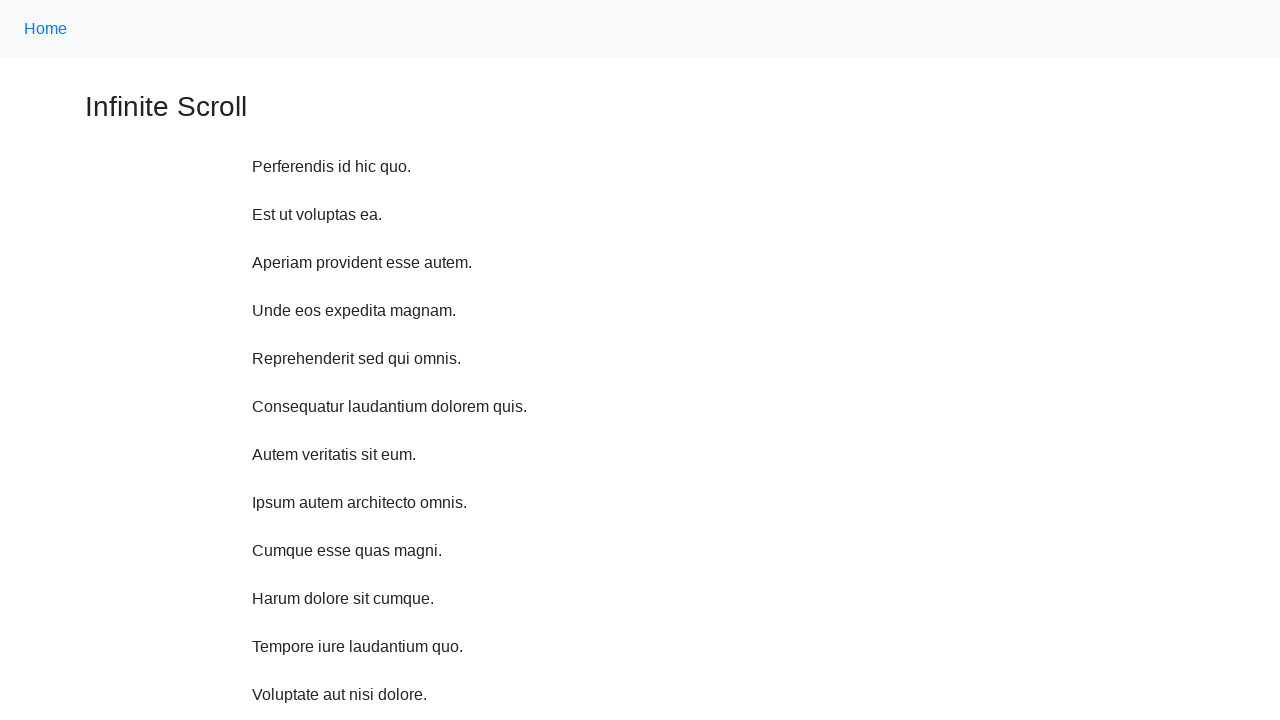

Waited 500ms between upward scrolls
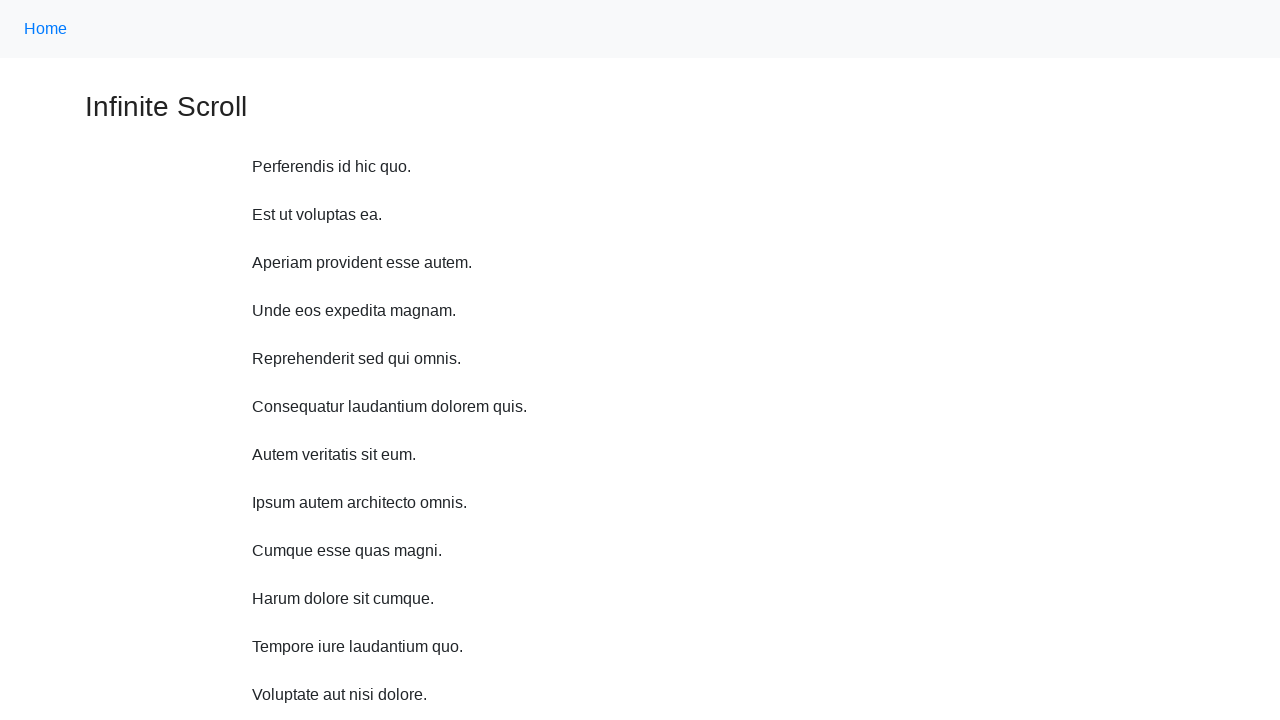

Scrolled up 750 pixels using JavaScript
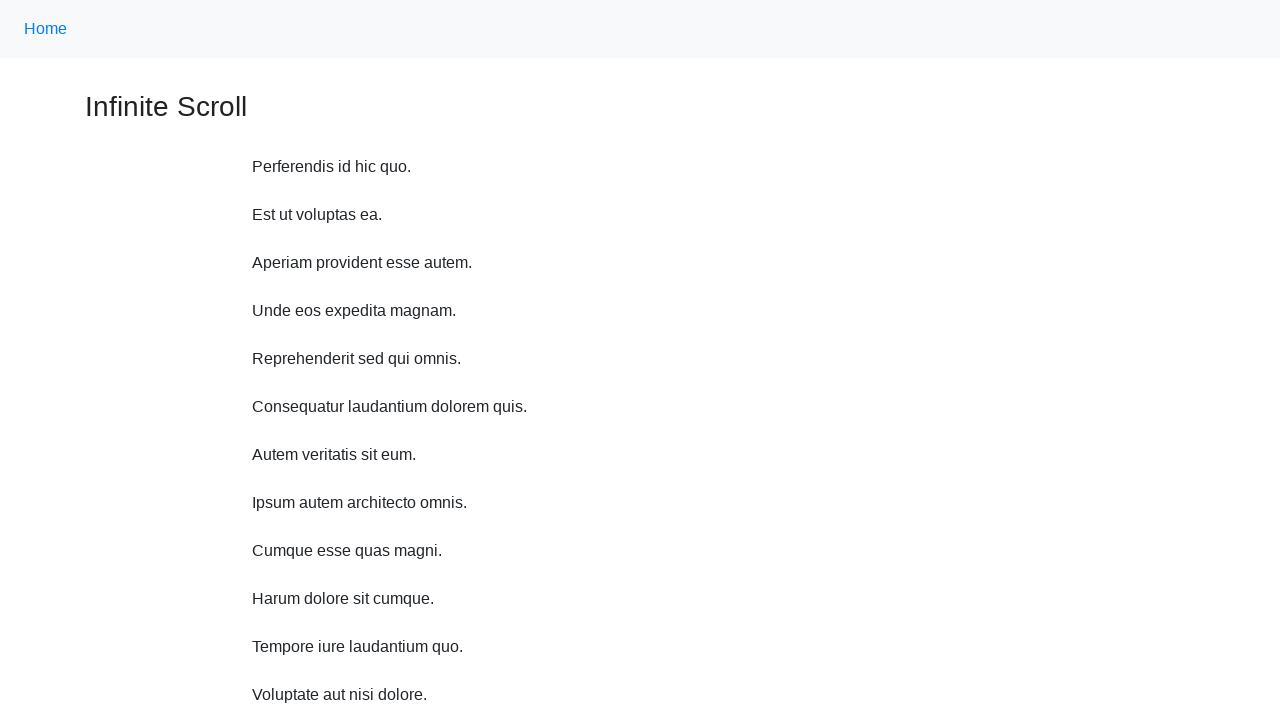

Waited 500ms between upward scrolls
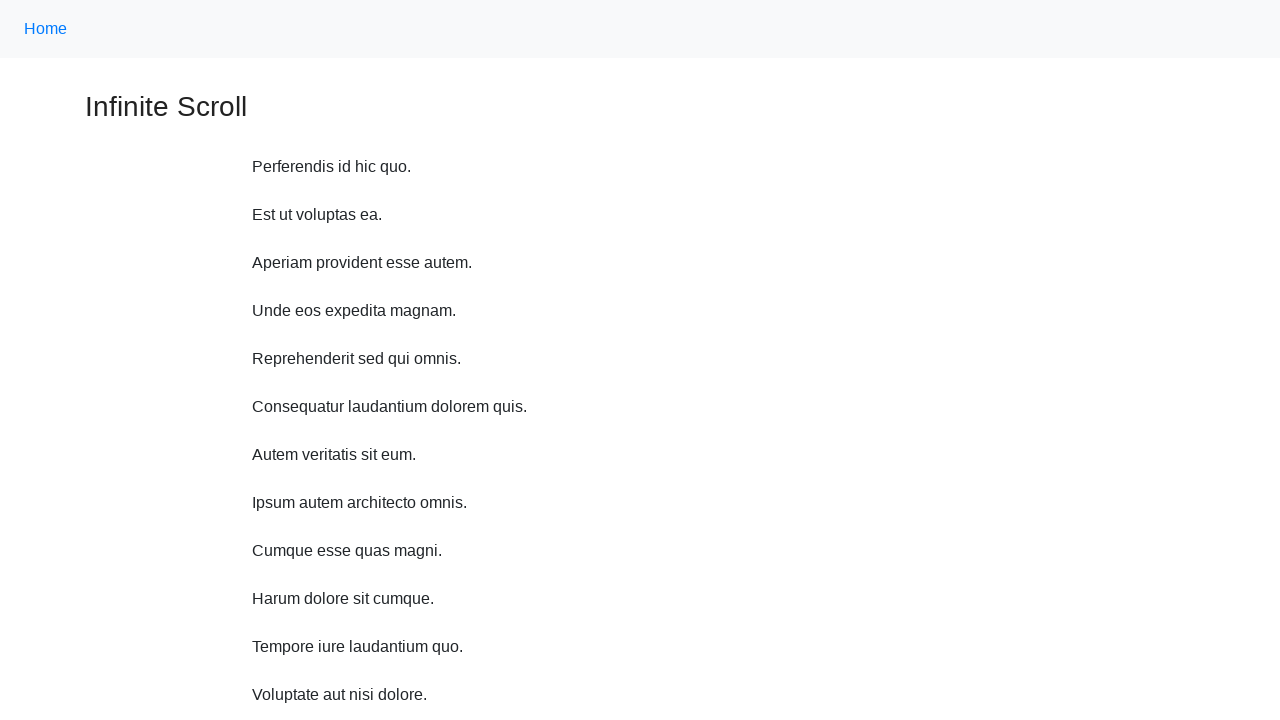

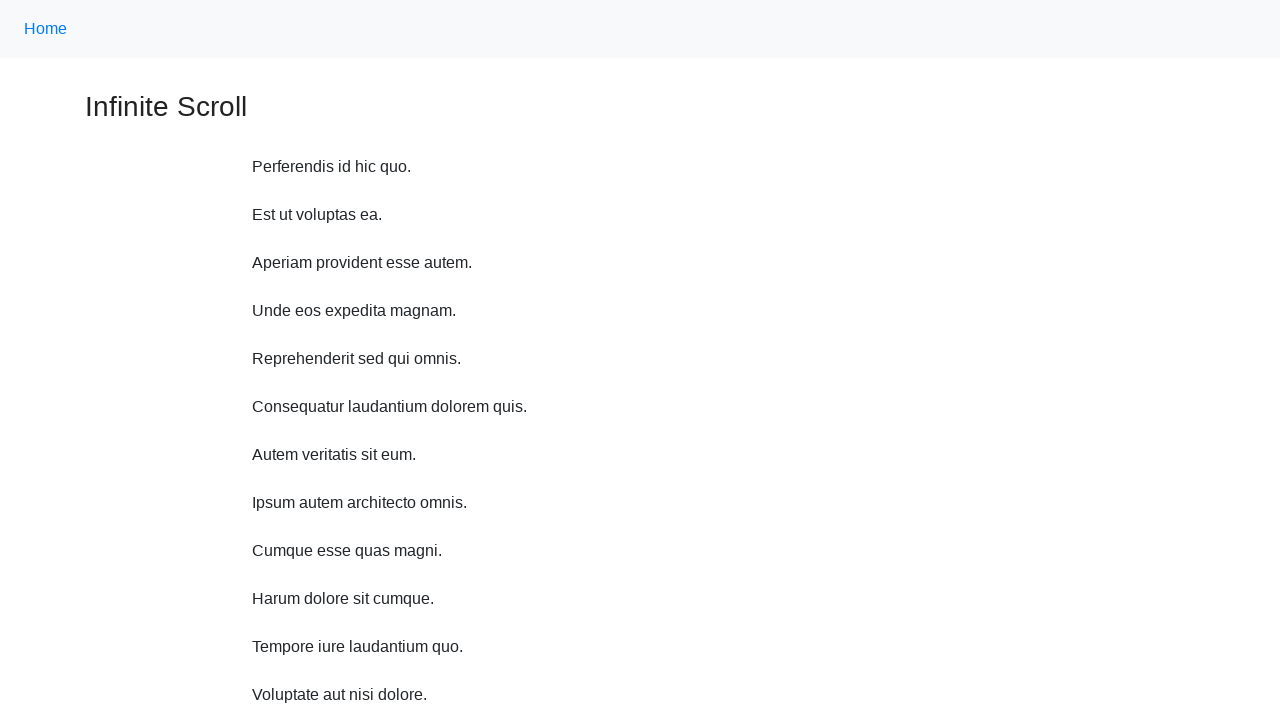